Verifies all images on each page have valid src attributes that return successful HTTP responses.

Starting URL: https://ntig-uppsala.github.io/Frisor-Saxe/index-fi.html

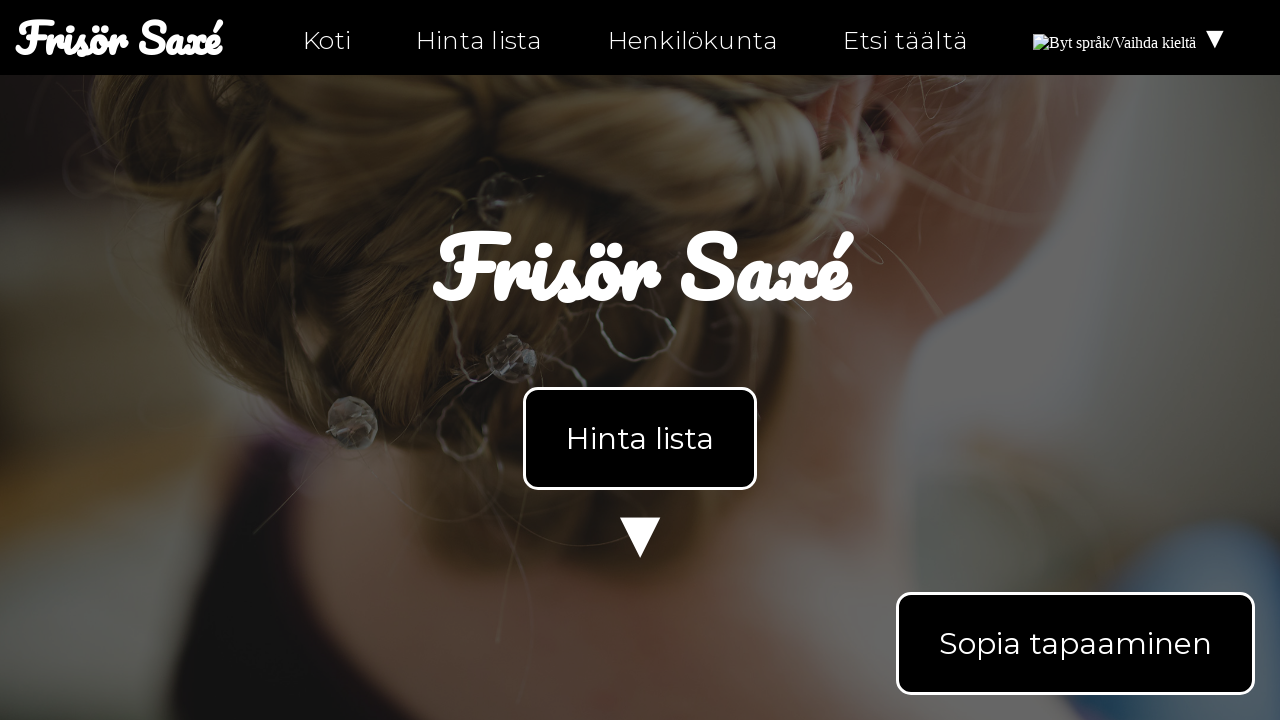

Navigated to index-fi.html
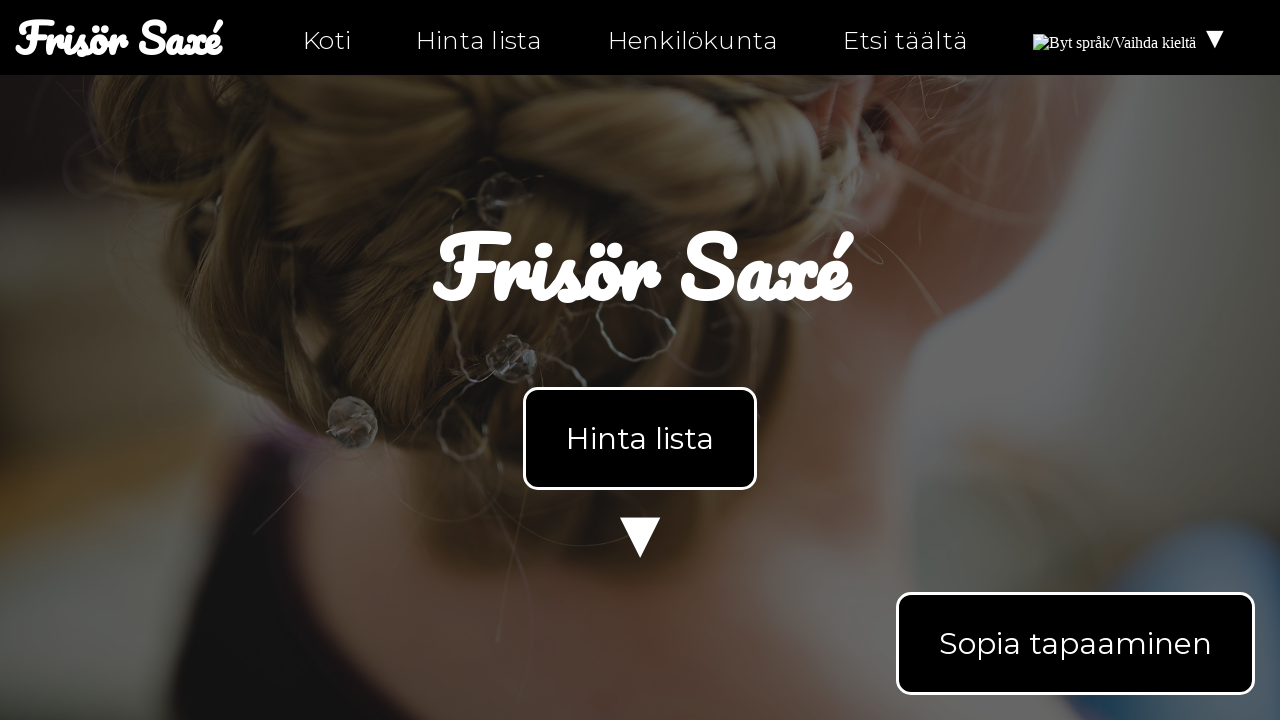

Located all images on index-fi.html
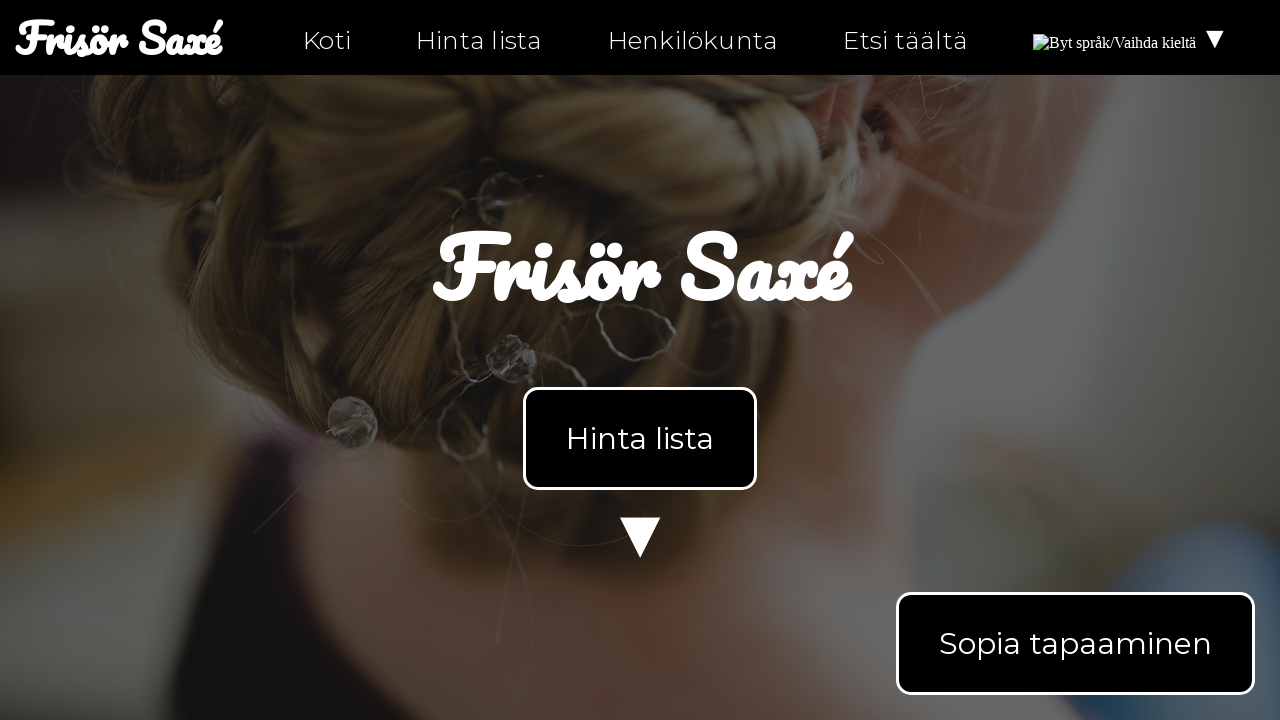

Retrieved src attribute from image: https://upload.wikimedia.org/wikipedia/commons/b/bc/Flag_of_Finland.svg
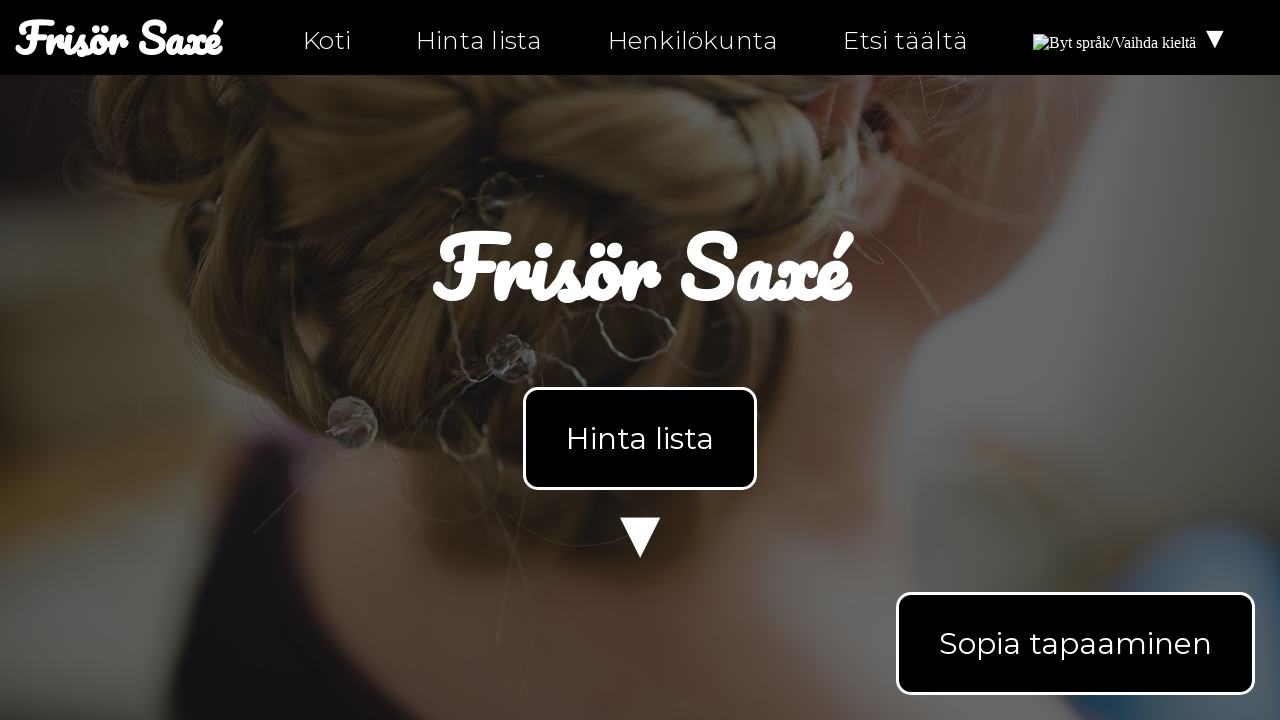

Verified image has valid src attribute: https://upload.wikimedia.org/wikipedia/commons/b/bc/Flag_of_Finland.svg
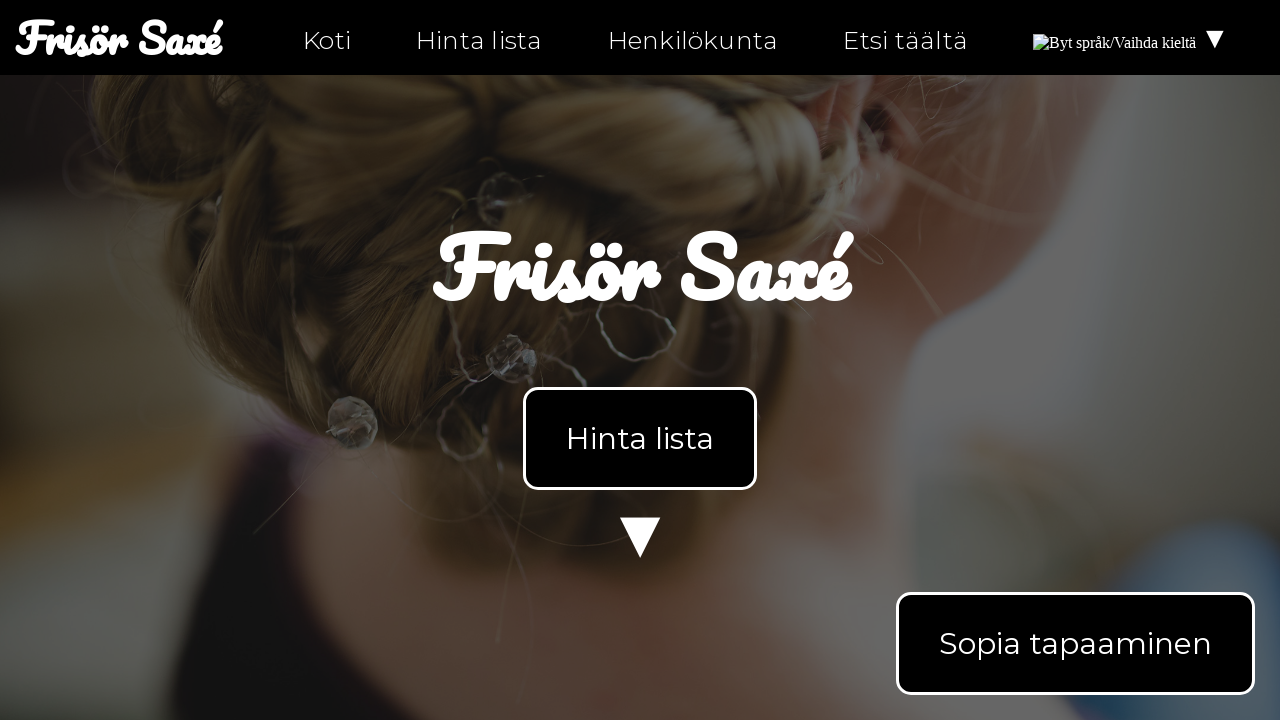

Retrieved src attribute from image: https://upload.wikimedia.org/wikipedia/commons/4/4c/Flag_of_Sweden.svg
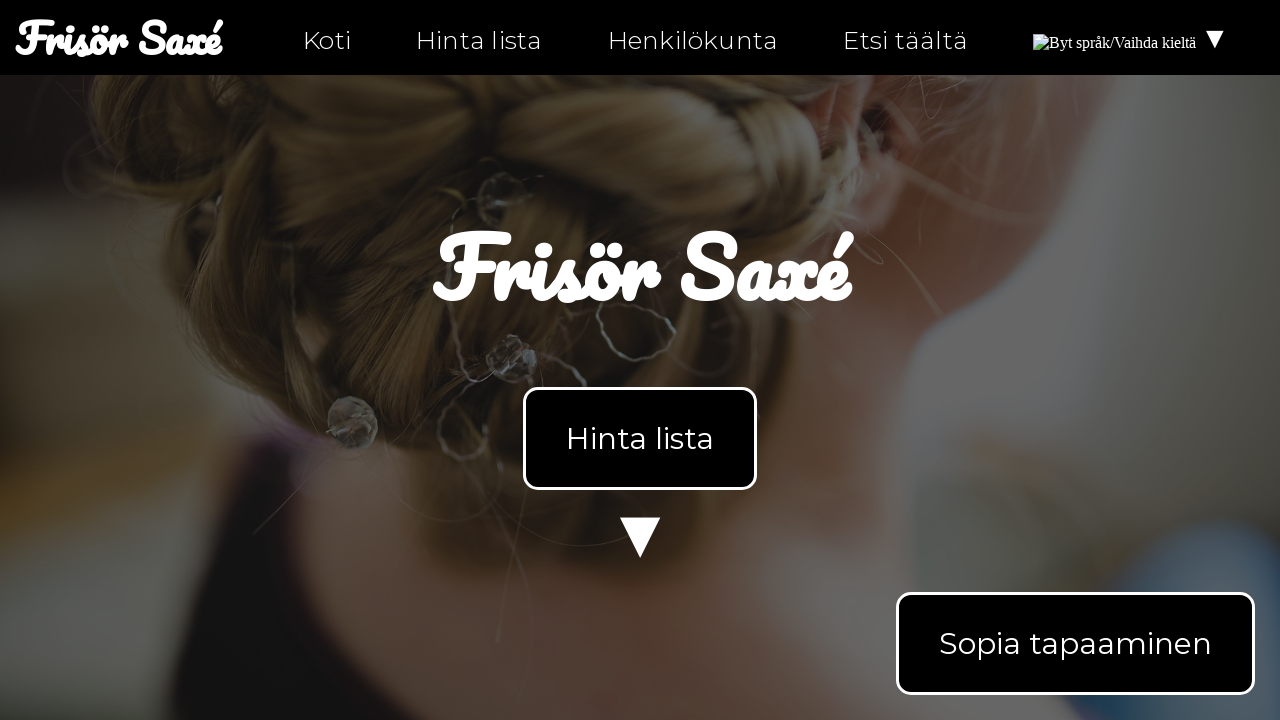

Verified image has valid src attribute: https://upload.wikimedia.org/wikipedia/commons/4/4c/Flag_of_Sweden.svg
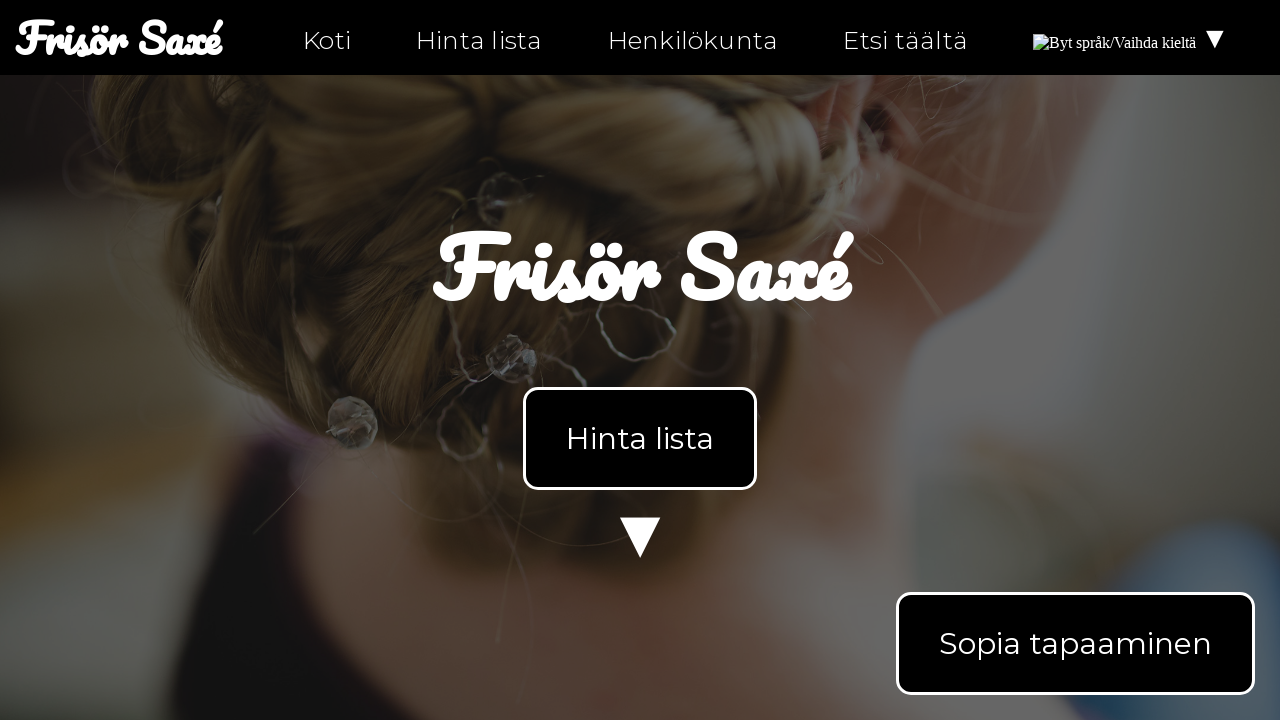

Retrieved src attribute from image: https://upload.wikimedia.org/wikipedia/commons/b/bc/Flag_of_Finland.svg
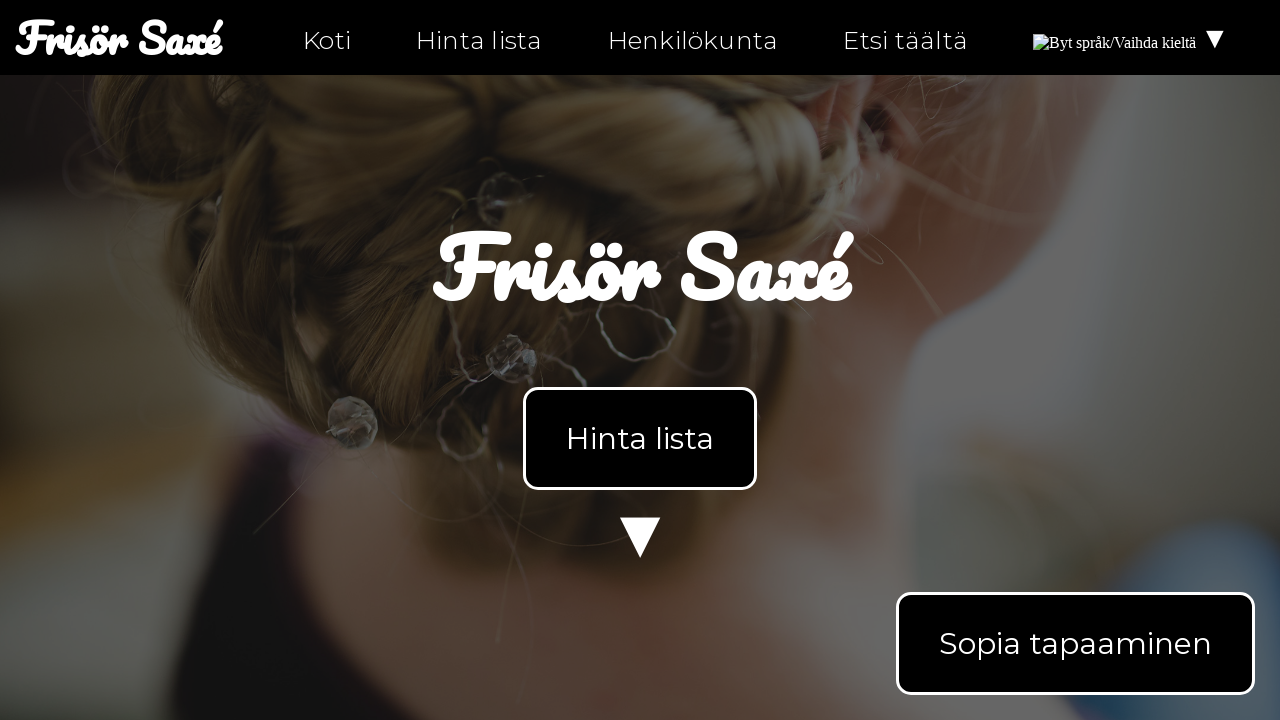

Verified image has valid src attribute: https://upload.wikimedia.org/wikipedia/commons/b/bc/Flag_of_Finland.svg
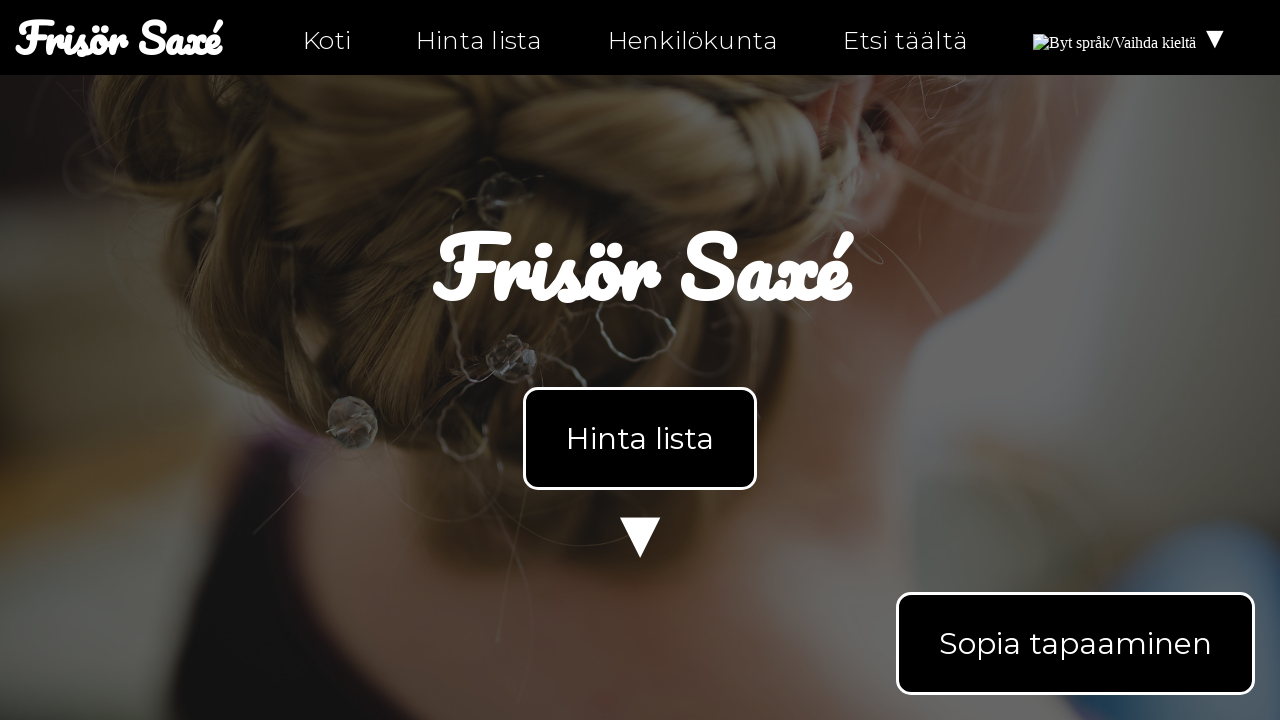

Retrieved src attribute from image: assets/images/bild2.jpg
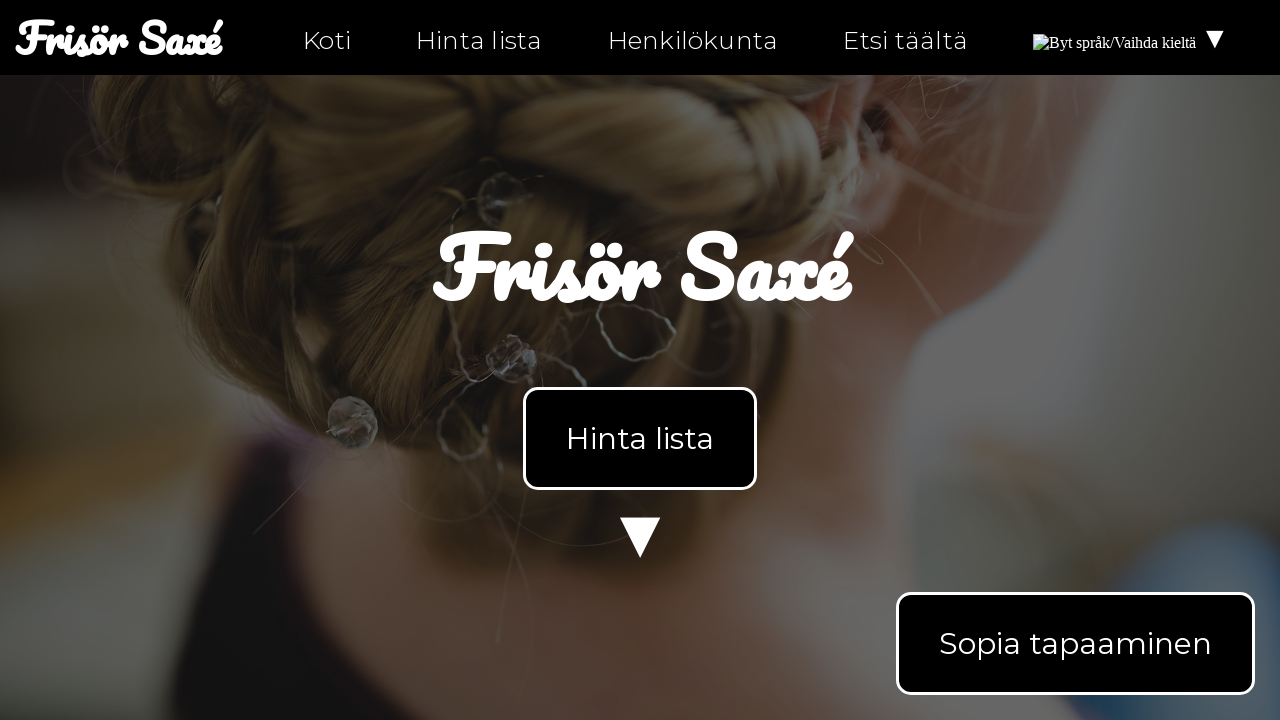

Verified image has valid src attribute: assets/images/bild2.jpg
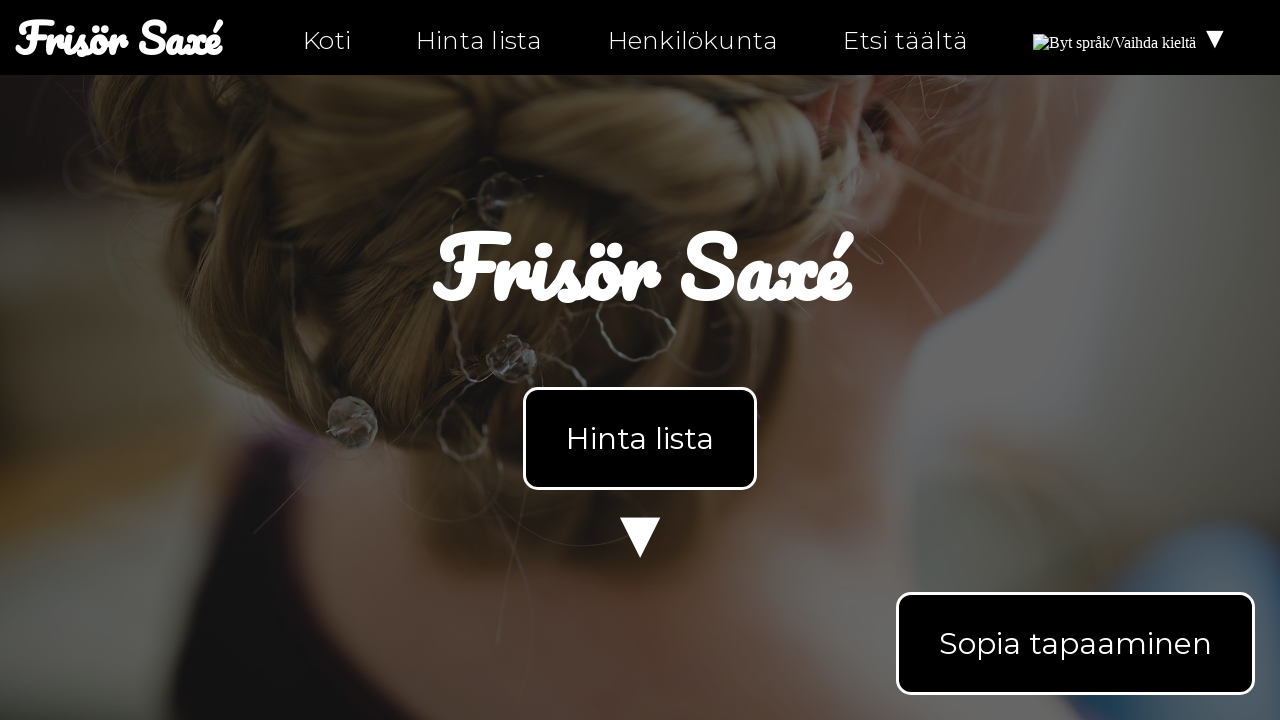

Navigated to personal-fi.html
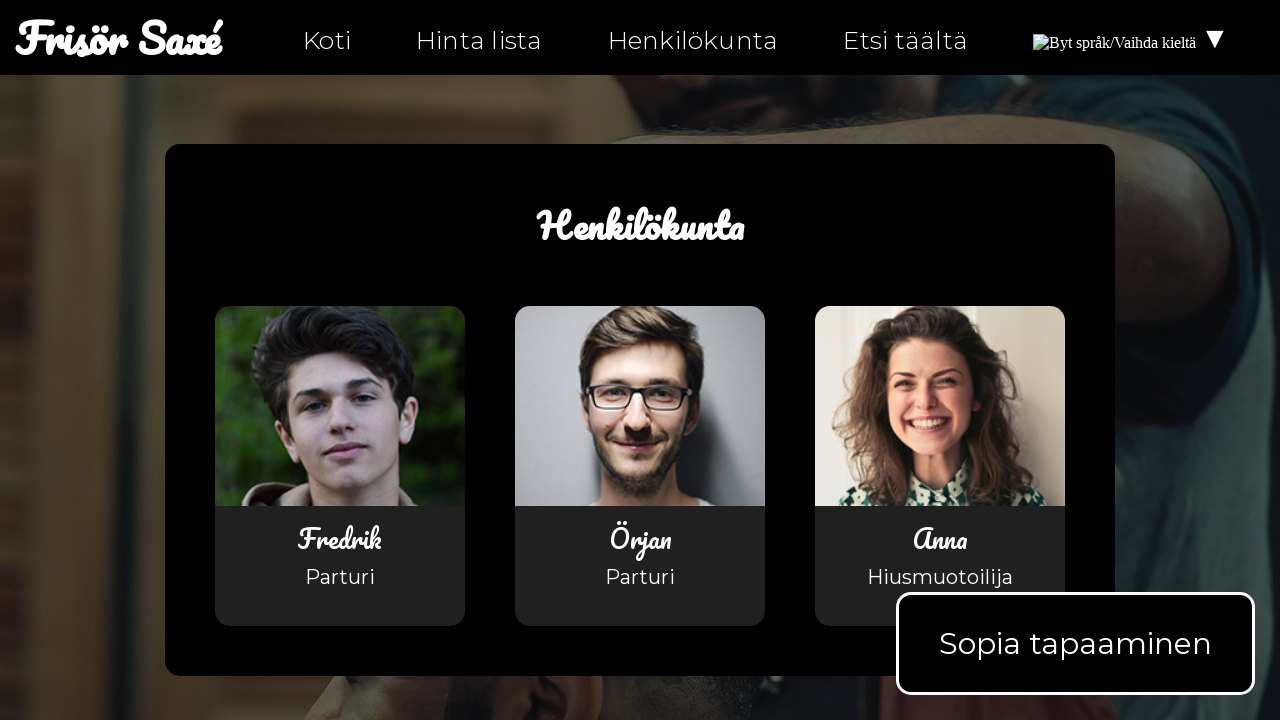

Located all images on personal-fi.html
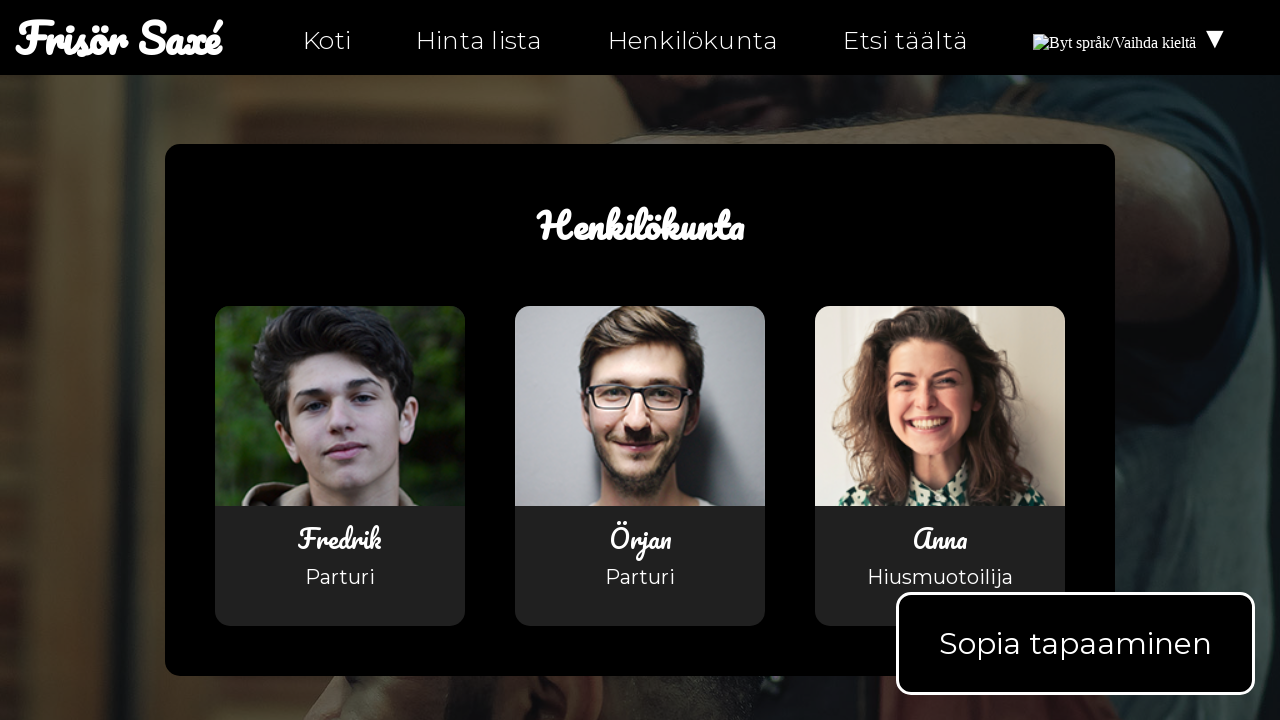

Retrieved src attribute from image on personal-fi.html: https://upload.wikimedia.org/wikipedia/commons/b/bc/Flag_of_Finland.svg
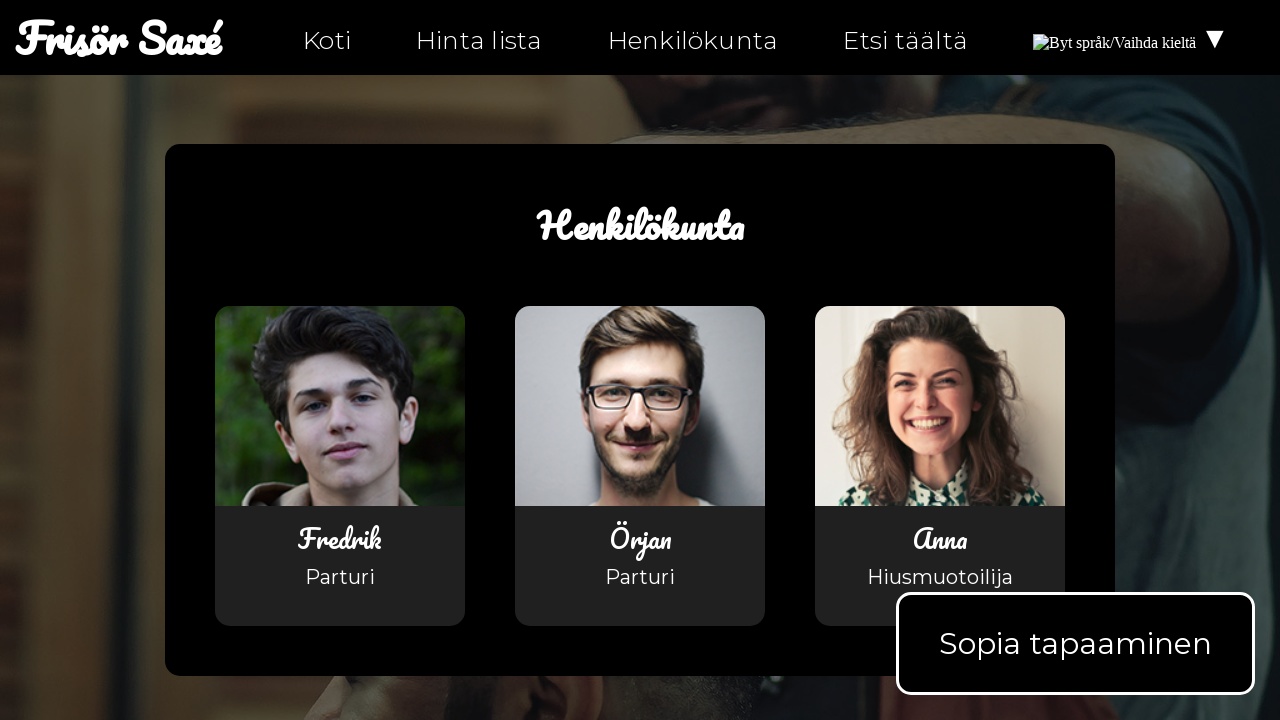

Verified image on personal-fi.html has valid src attribute: https://upload.wikimedia.org/wikipedia/commons/b/bc/Flag_of_Finland.svg
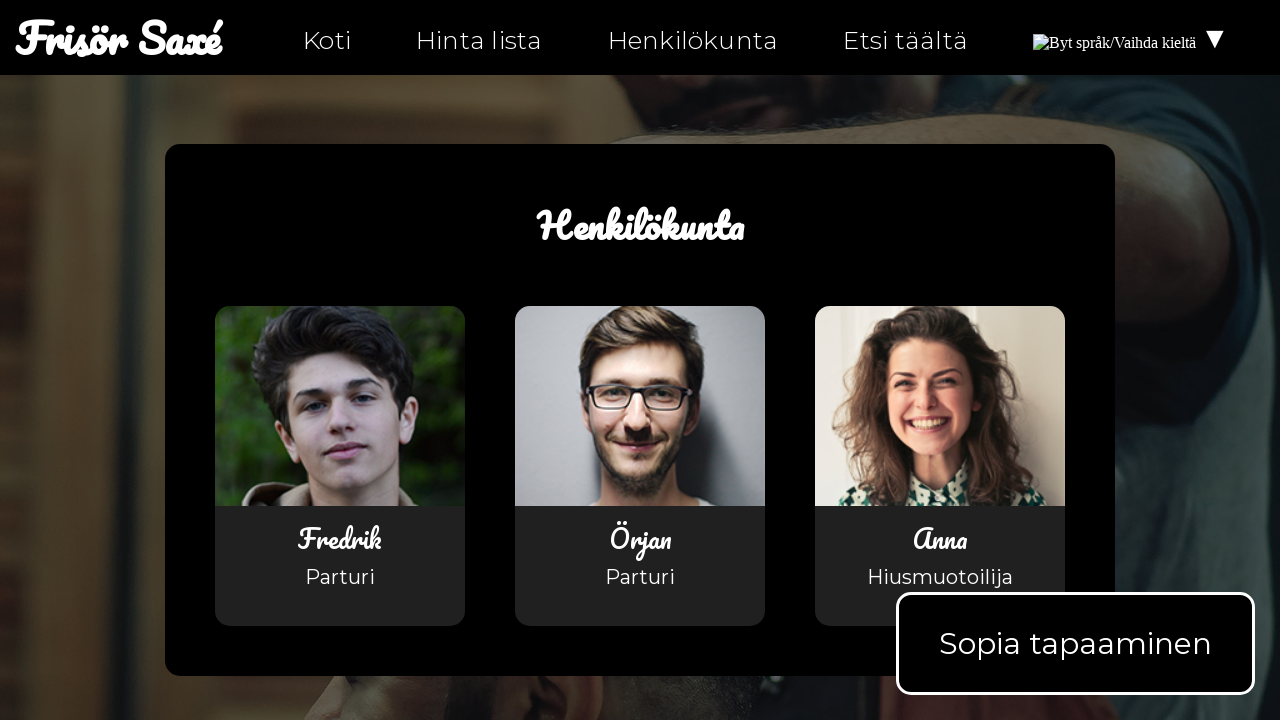

Retrieved src attribute from image on personal-fi.html: https://upload.wikimedia.org/wikipedia/commons/4/4c/Flag_of_Sweden.svg
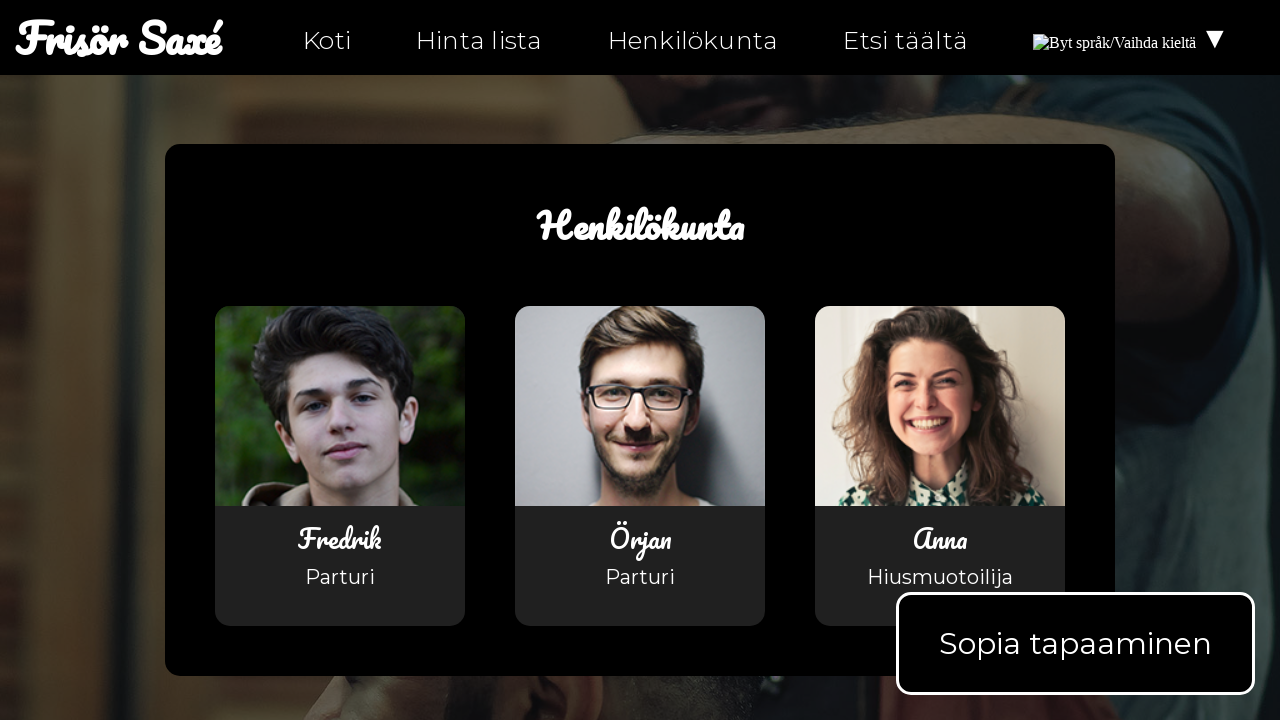

Verified image on personal-fi.html has valid src attribute: https://upload.wikimedia.org/wikipedia/commons/4/4c/Flag_of_Sweden.svg
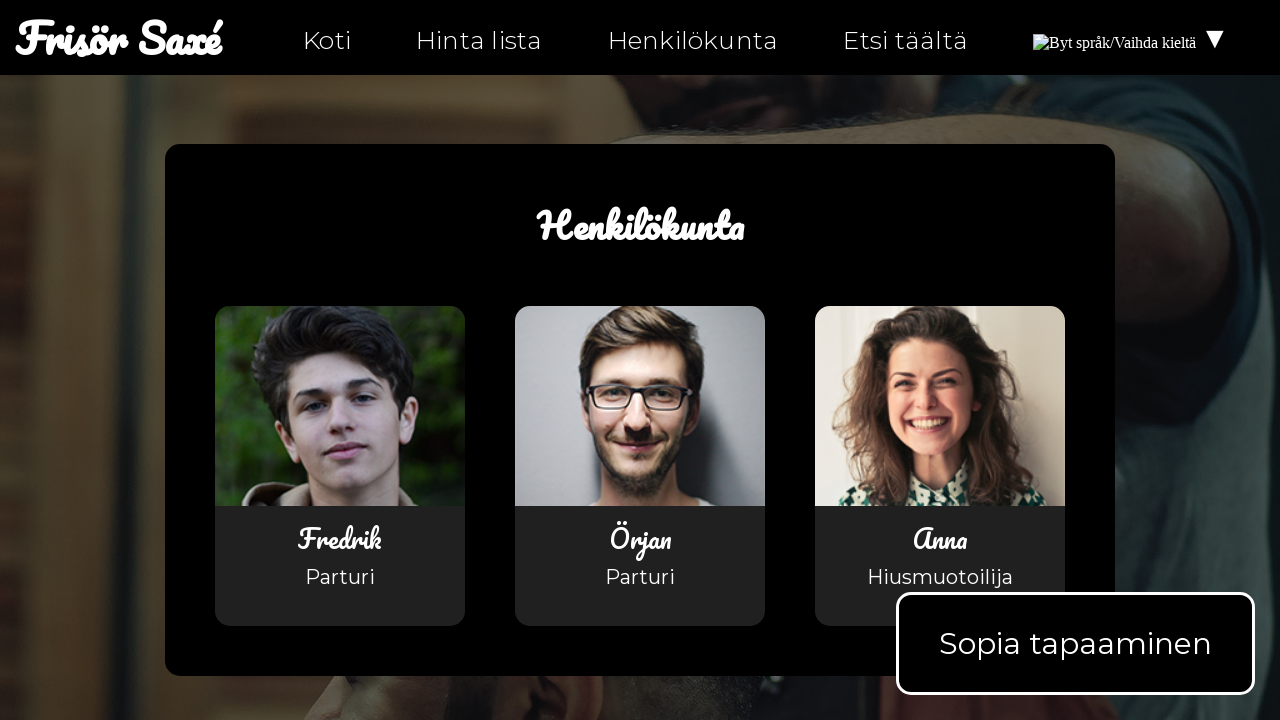

Retrieved src attribute from image on personal-fi.html: https://upload.wikimedia.org/wikipedia/commons/b/bc/Flag_of_Finland.svg
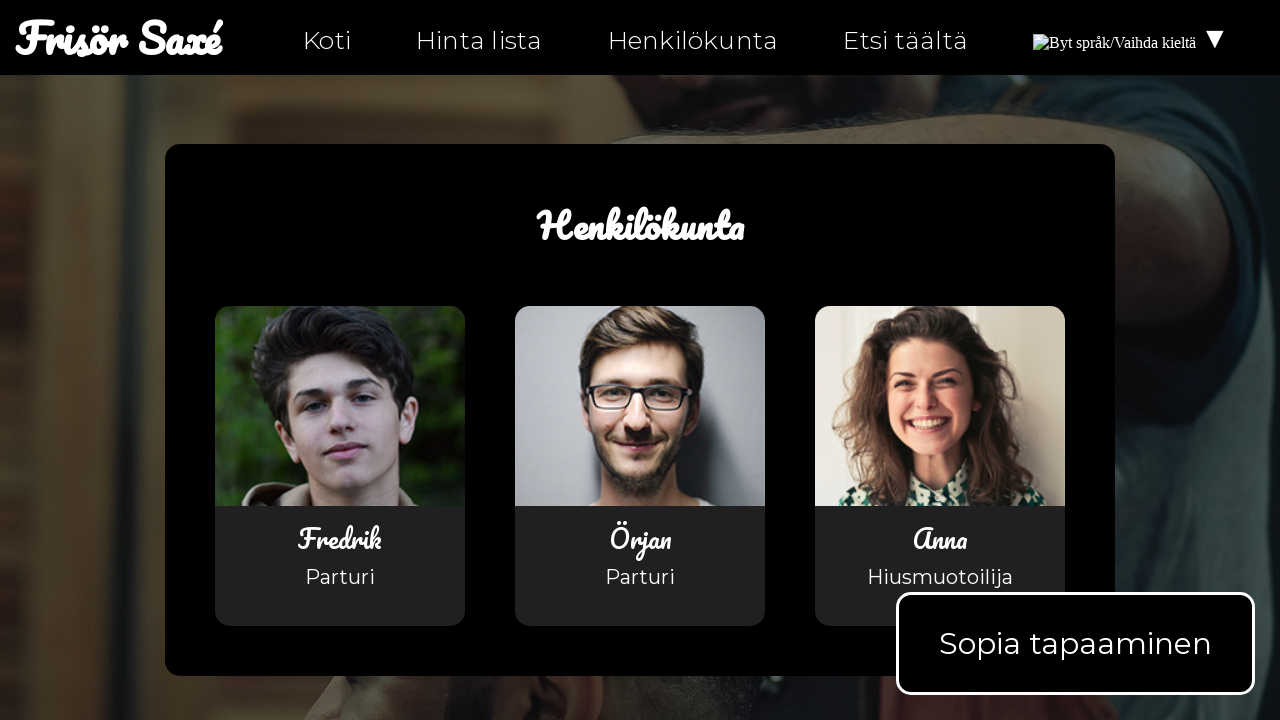

Verified image on personal-fi.html has valid src attribute: https://upload.wikimedia.org/wikipedia/commons/b/bc/Flag_of_Finland.svg
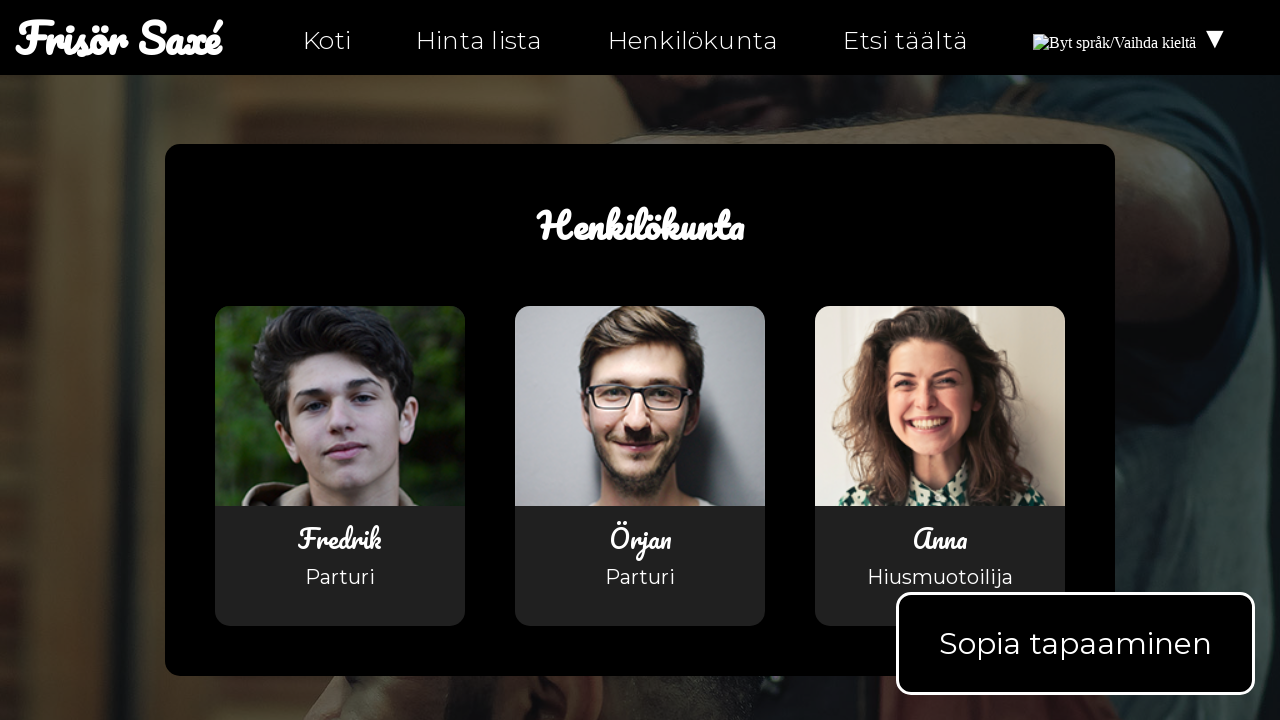

Retrieved src attribute from image on personal-fi.html: assets/images/bild3.jpg
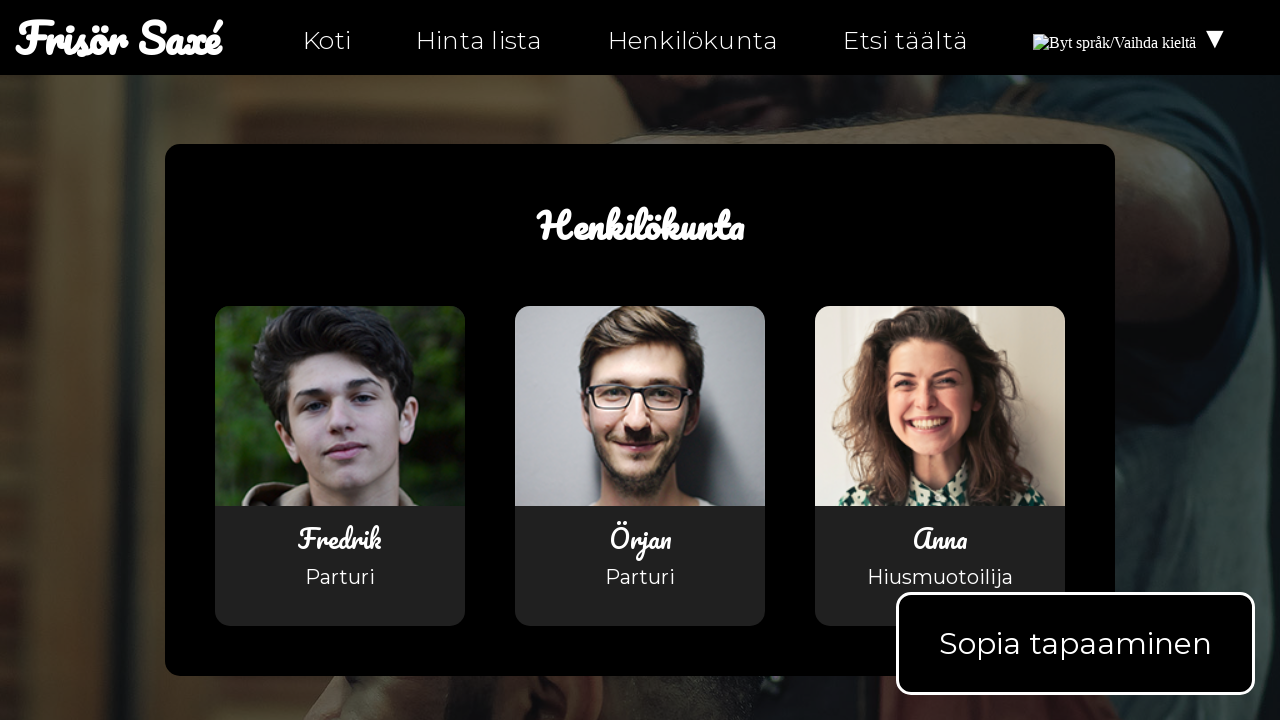

Verified image on personal-fi.html has valid src attribute: assets/images/bild3.jpg
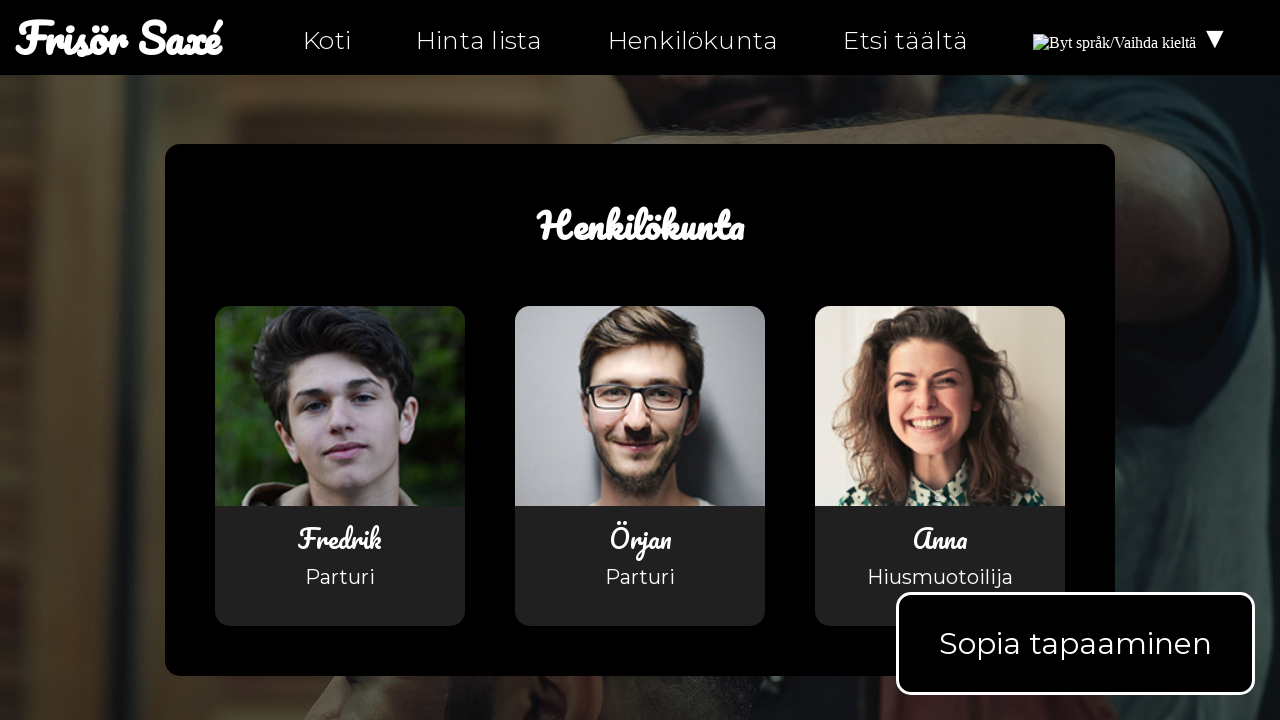

Retrieved src attribute from image on personal-fi.html: assets/images/fredrik_ortqvist.png
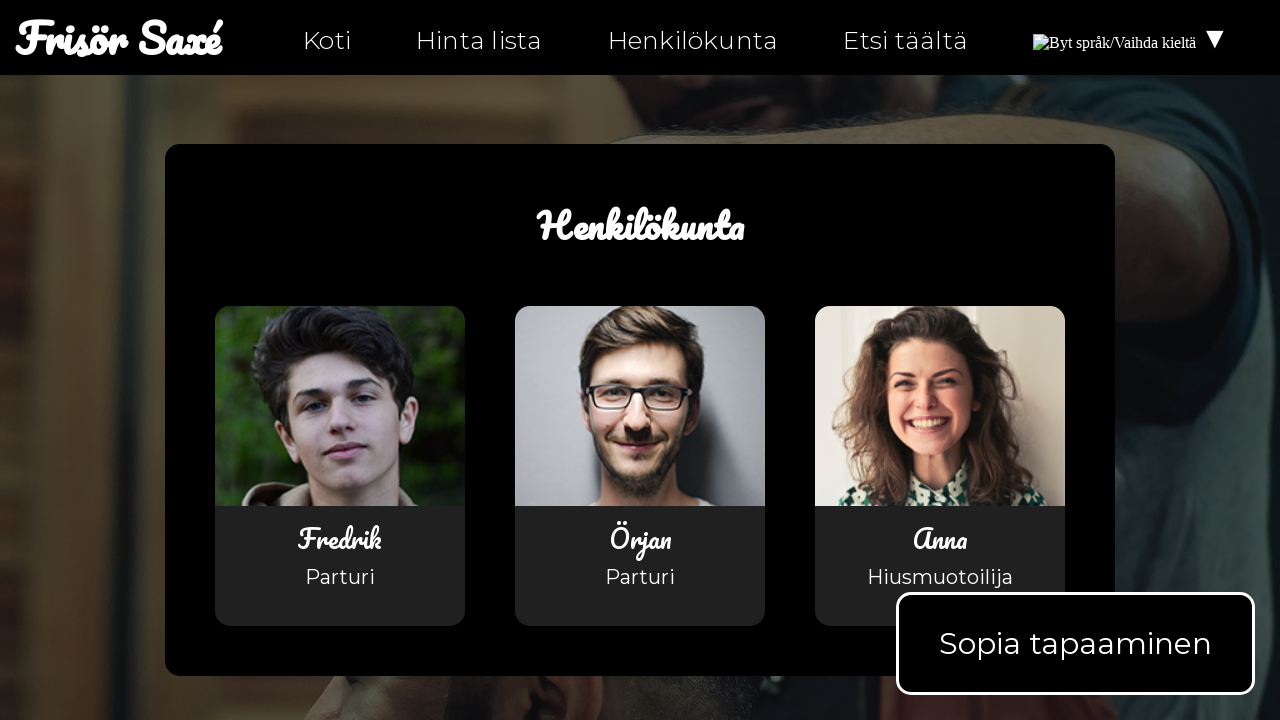

Verified image on personal-fi.html has valid src attribute: assets/images/fredrik_ortqvist.png
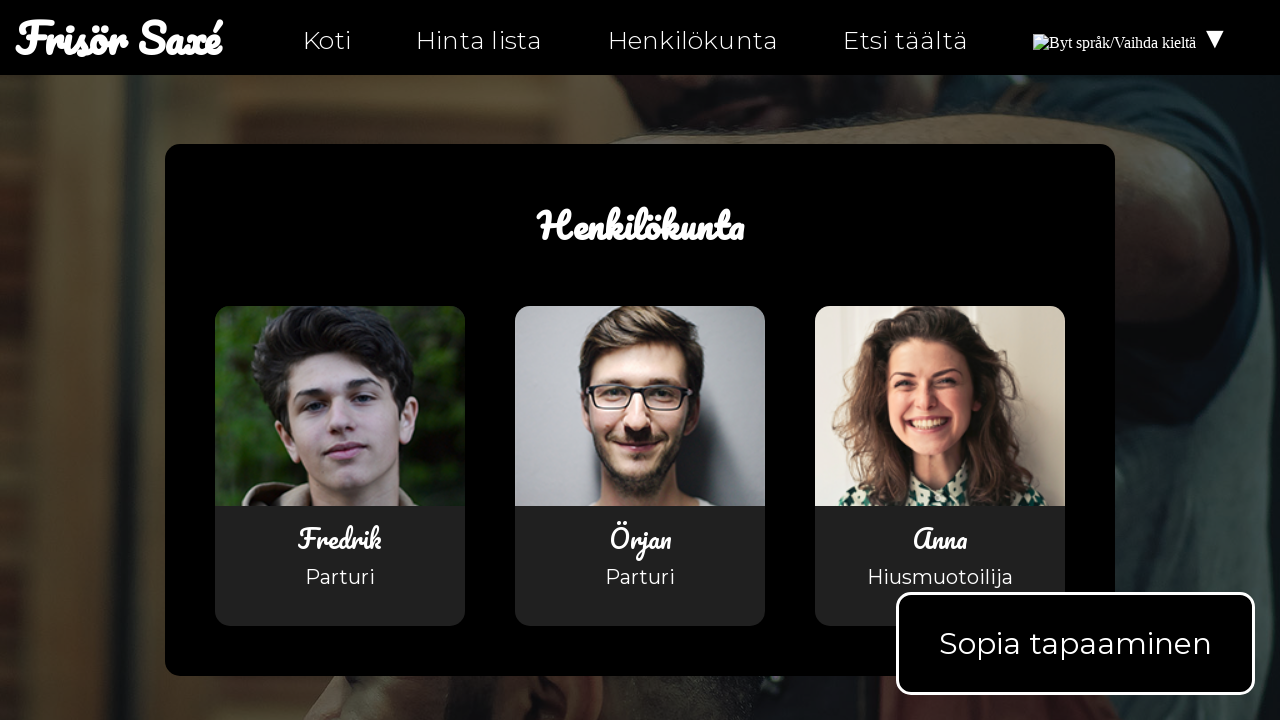

Retrieved src attribute from image on personal-fi.html: assets/images/orjan_johansson.png
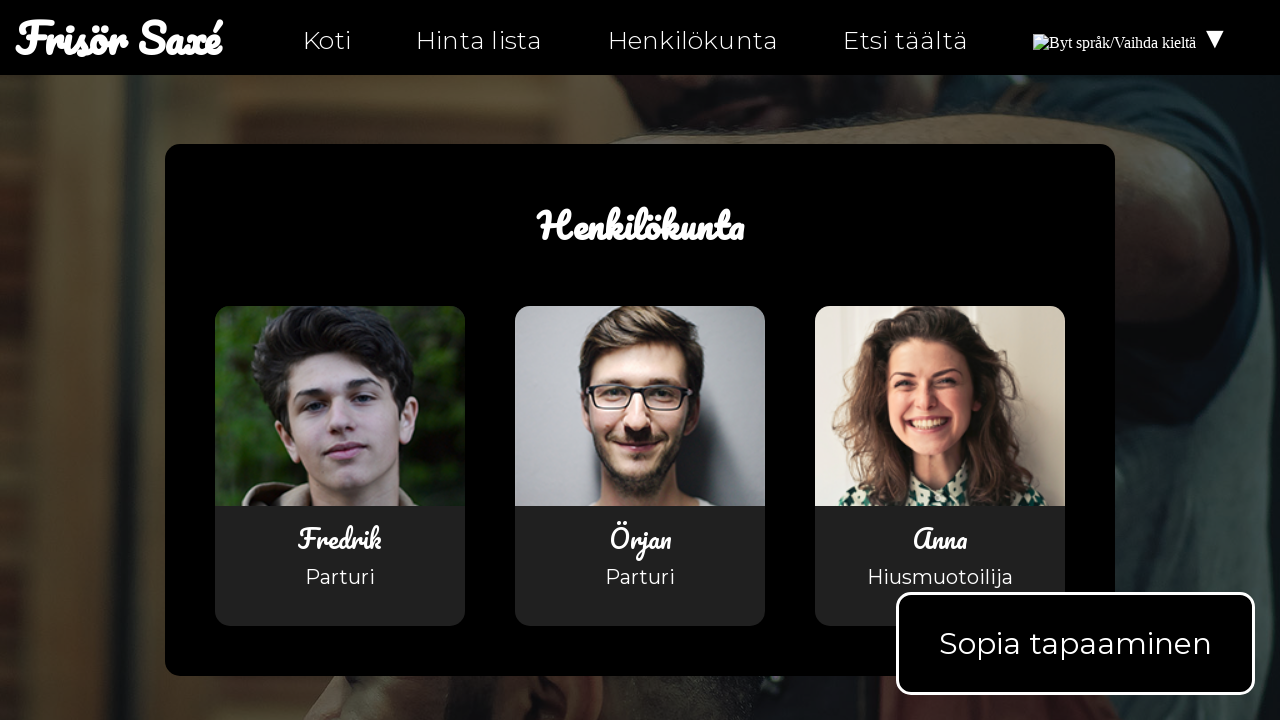

Verified image on personal-fi.html has valid src attribute: assets/images/orjan_johansson.png
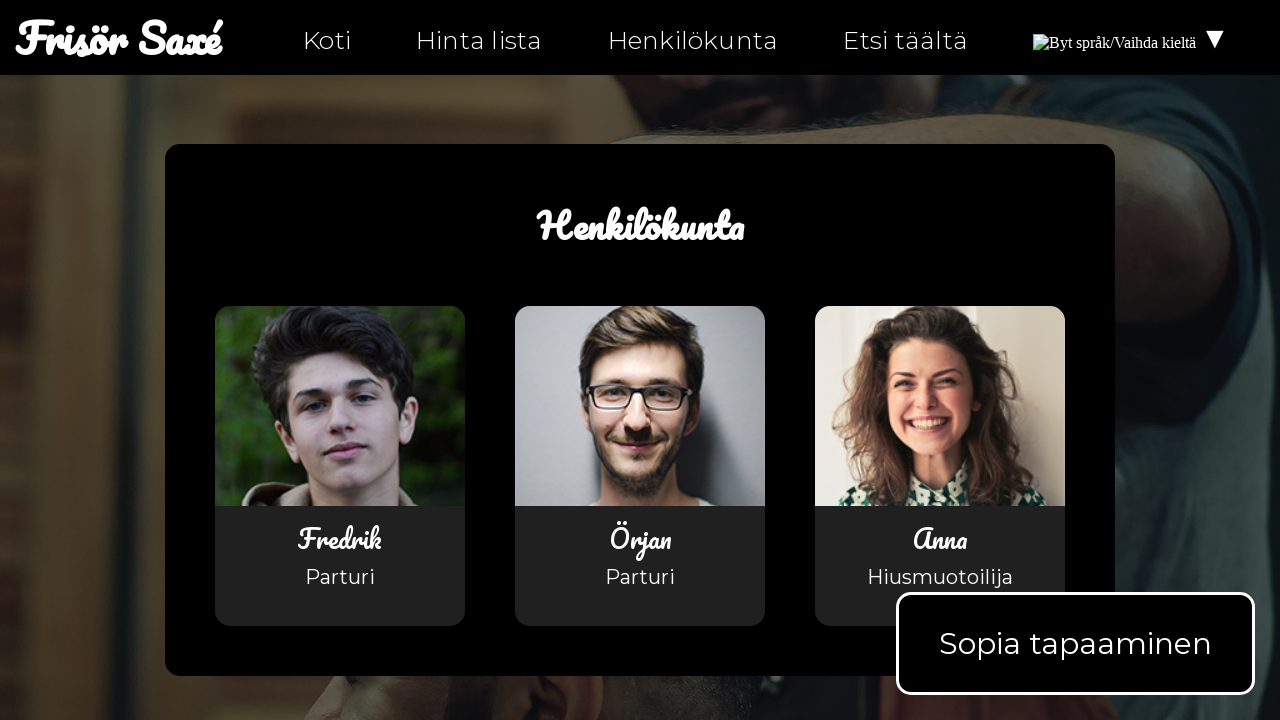

Retrieved src attribute from image on personal-fi.html: assets/images/anna_pettersson.png
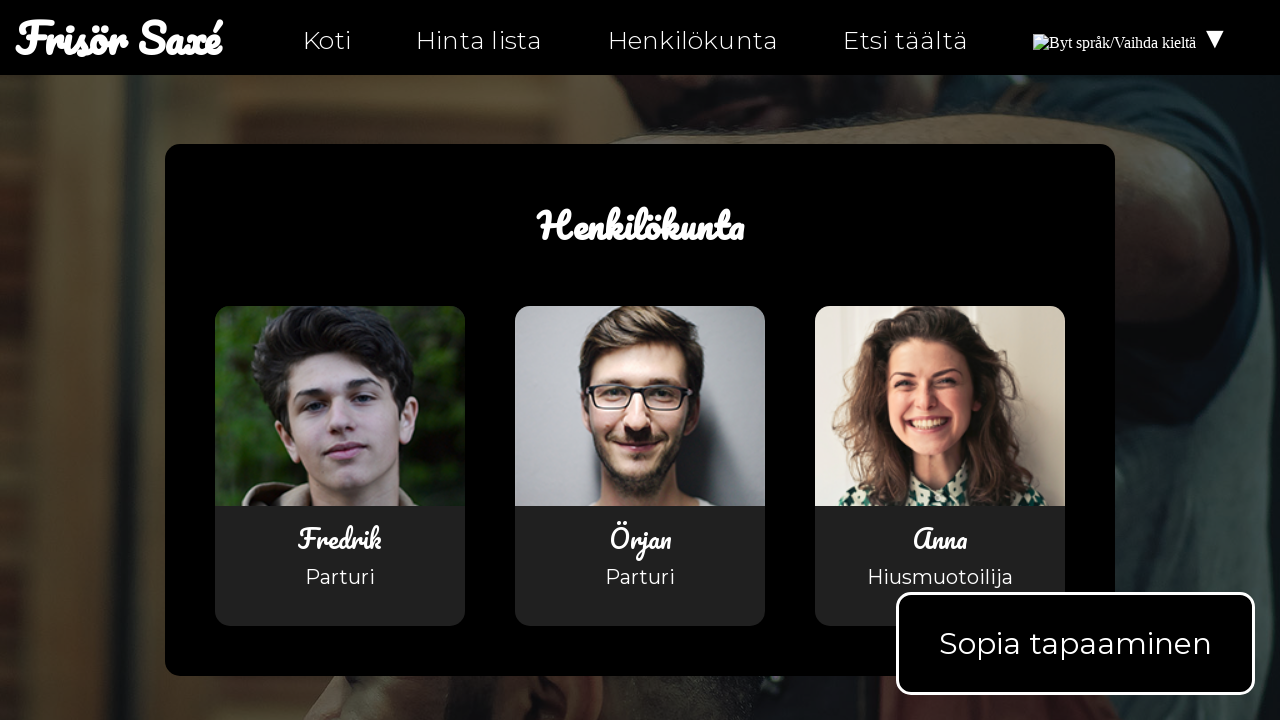

Verified image on personal-fi.html has valid src attribute: assets/images/anna_pettersson.png
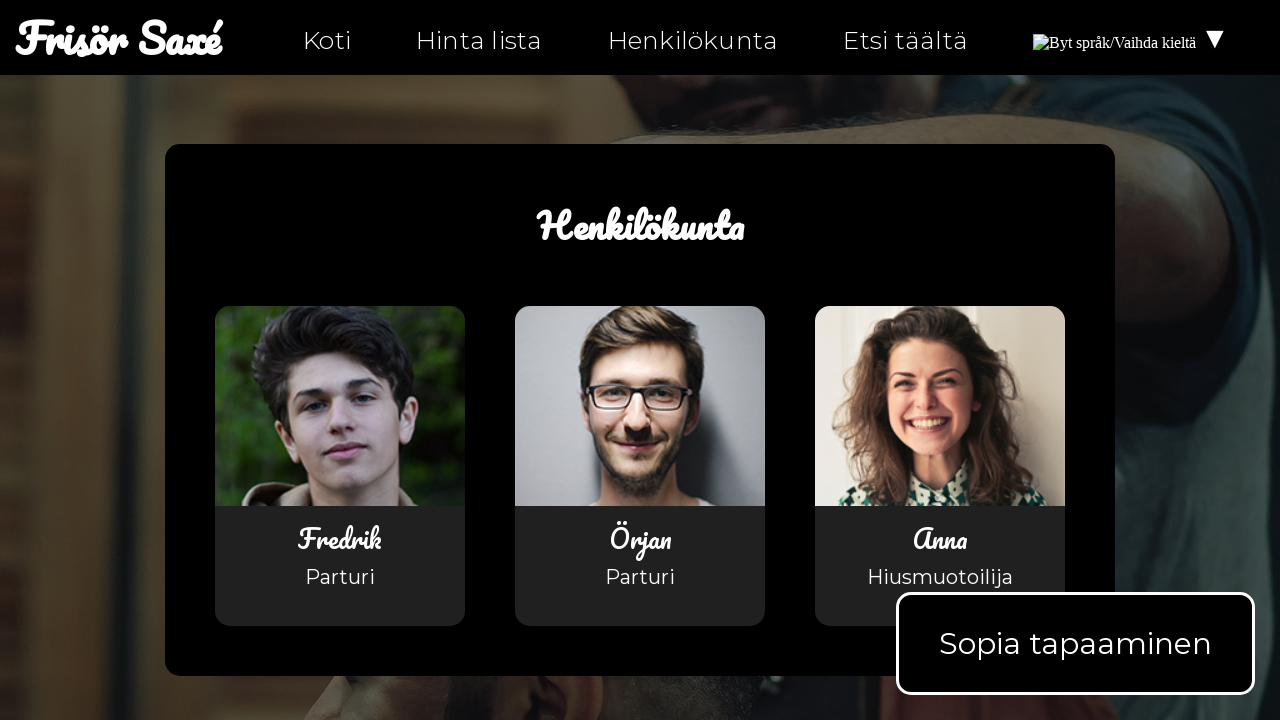

Navigated to hitta-hit-fi.html
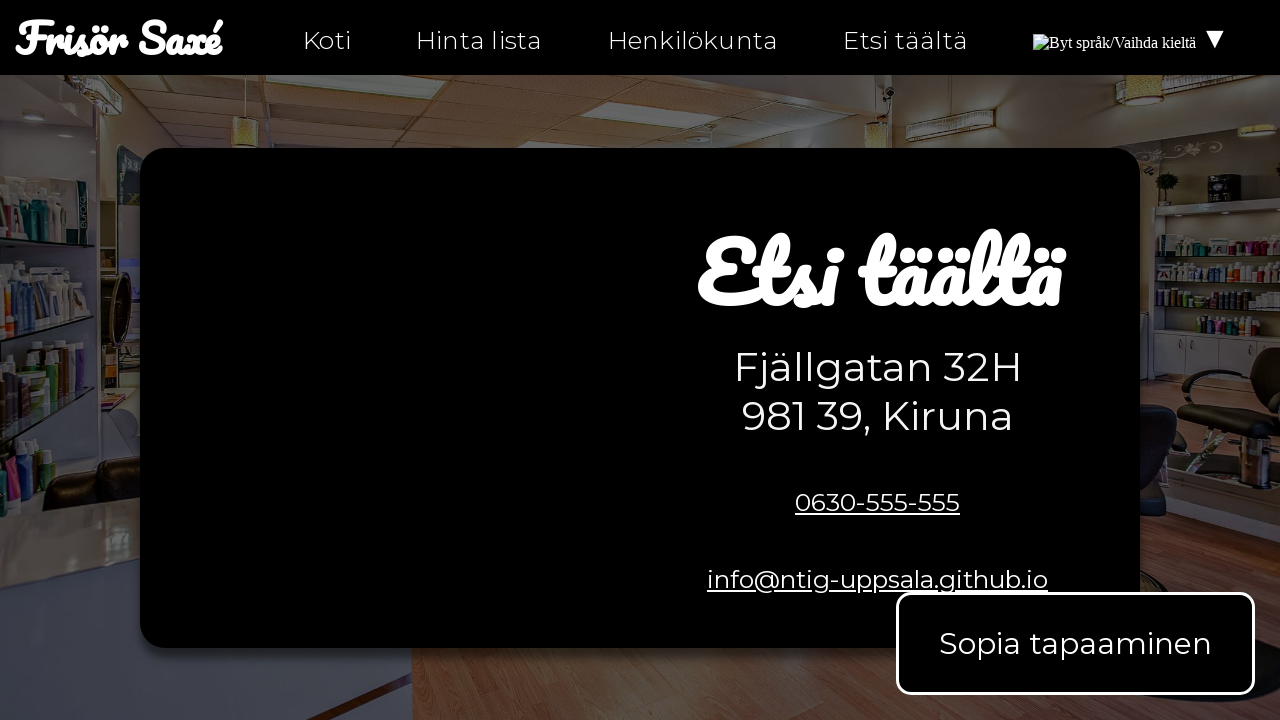

Located all images on hitta-hit-fi.html
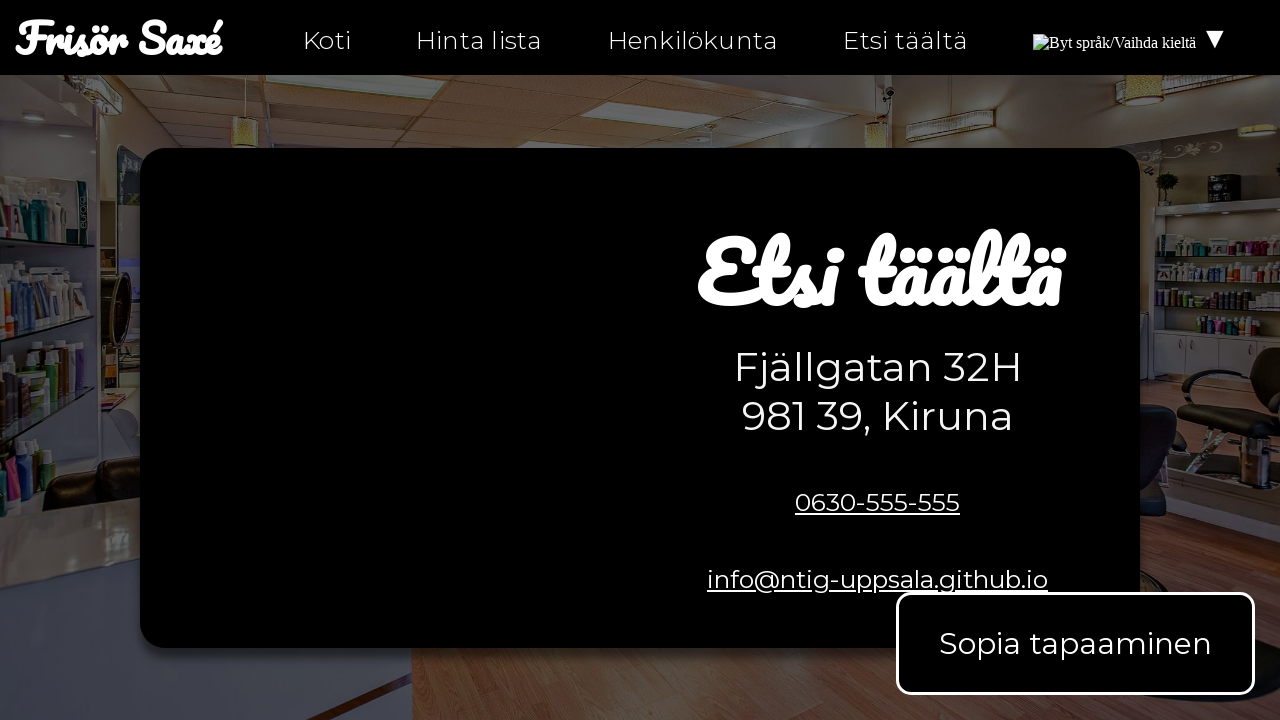

Retrieved src attribute from image on hitta-hit-fi.html: https://upload.wikimedia.org/wikipedia/commons/b/bc/Flag_of_Finland.svg
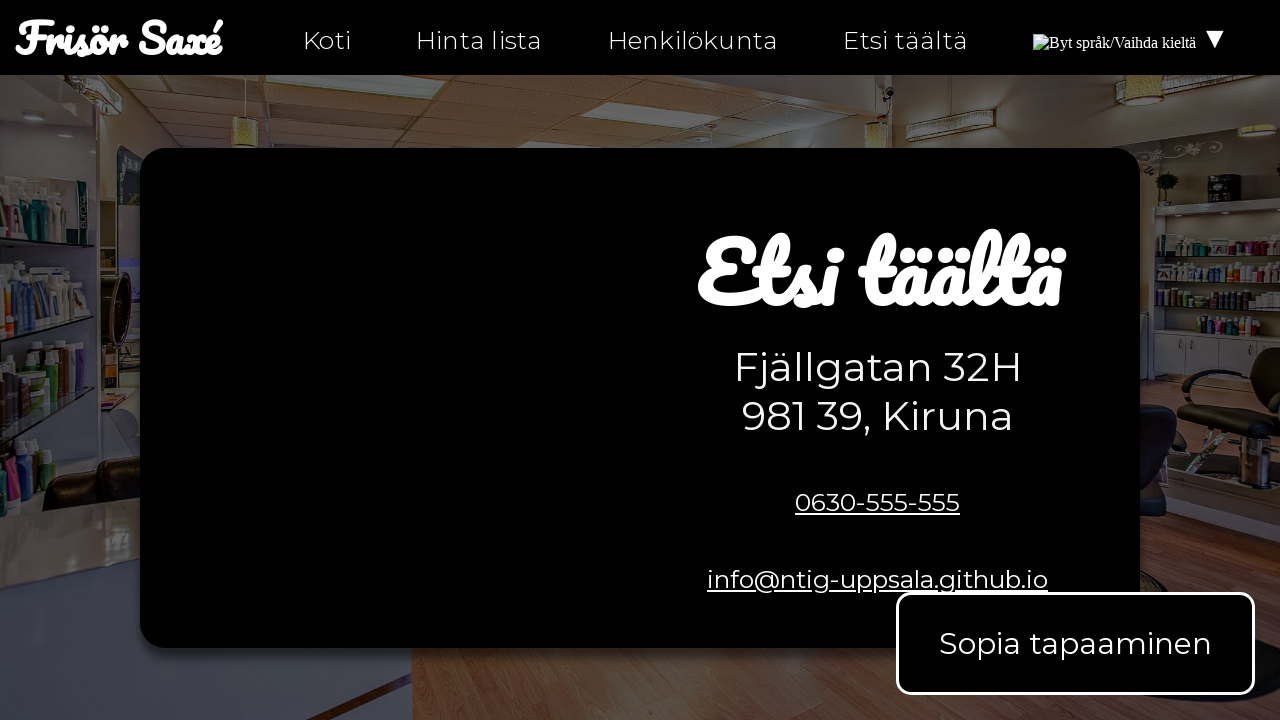

Verified image on hitta-hit-fi.html has valid src attribute: https://upload.wikimedia.org/wikipedia/commons/b/bc/Flag_of_Finland.svg
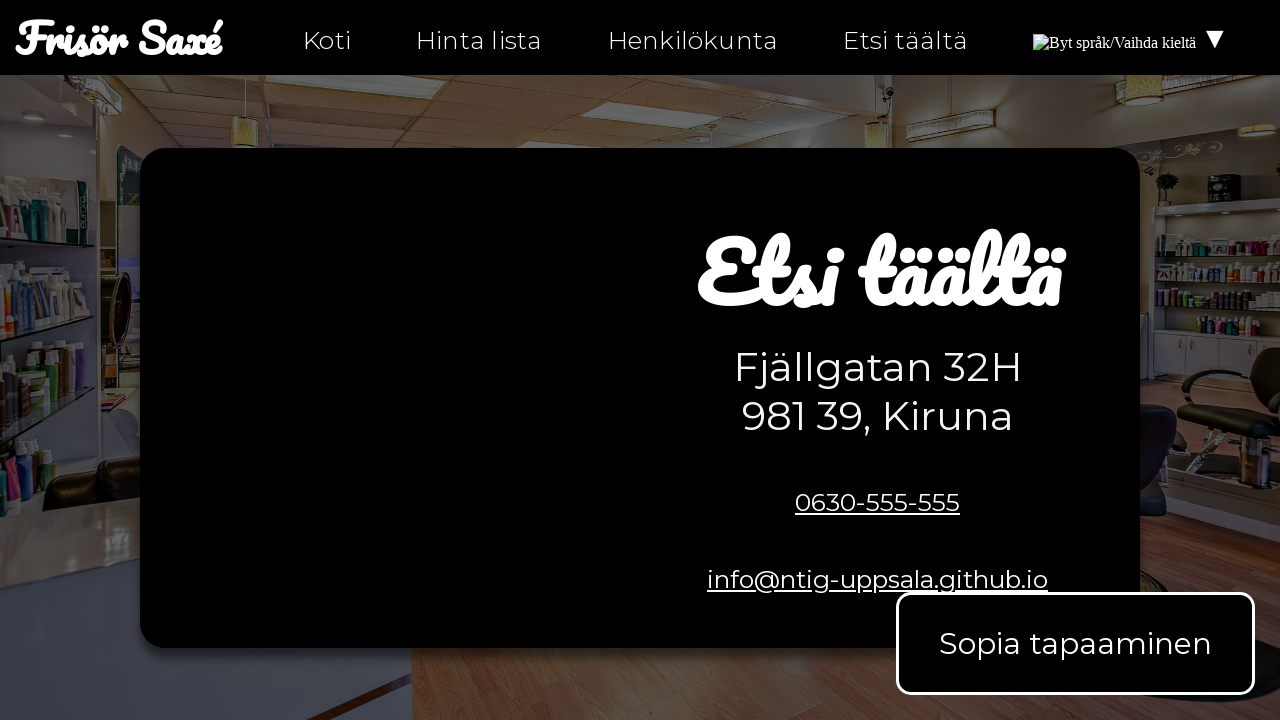

Retrieved src attribute from image on hitta-hit-fi.html: https://upload.wikimedia.org/wikipedia/commons/4/4c/Flag_of_Sweden.svg
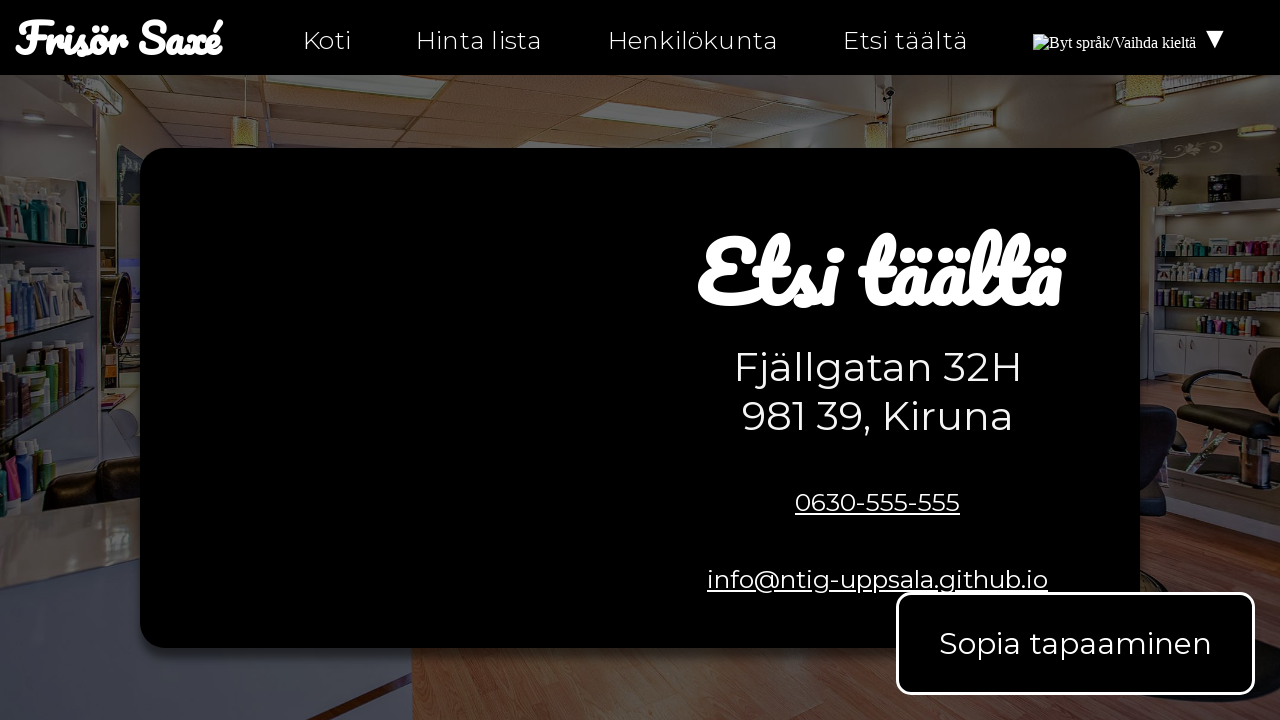

Verified image on hitta-hit-fi.html has valid src attribute: https://upload.wikimedia.org/wikipedia/commons/4/4c/Flag_of_Sweden.svg
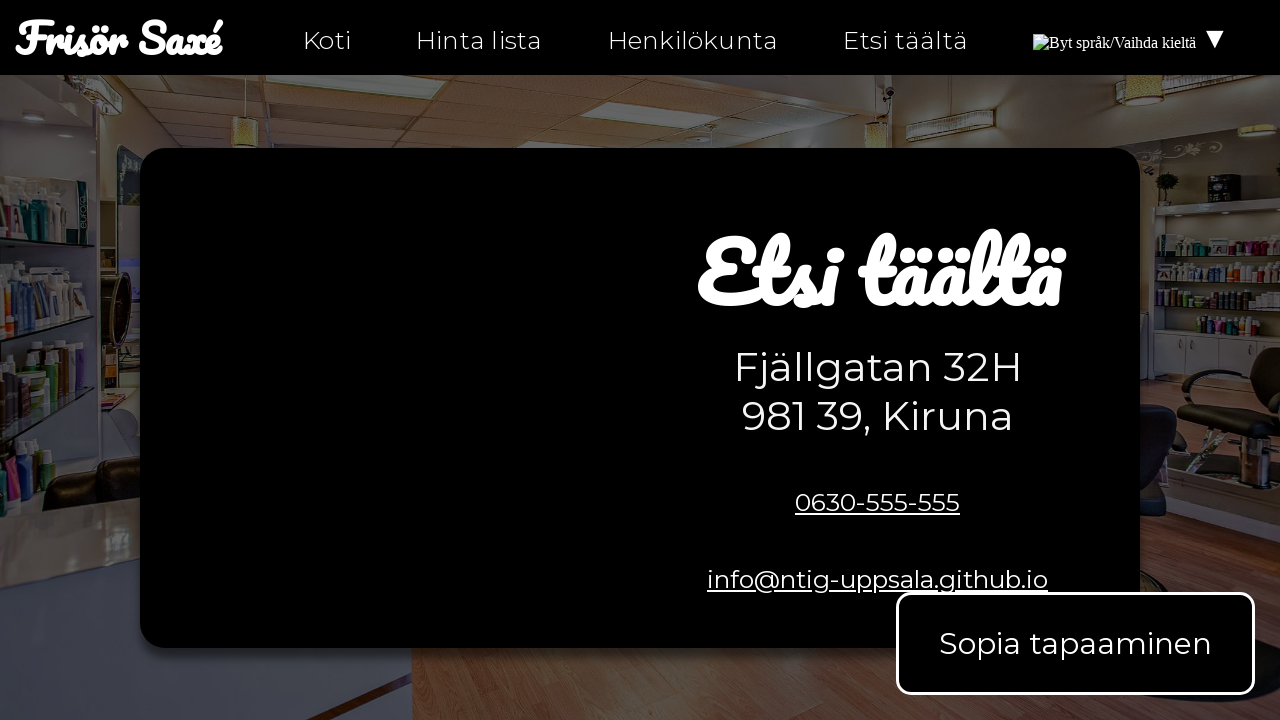

Retrieved src attribute from image on hitta-hit-fi.html: https://upload.wikimedia.org/wikipedia/commons/b/bc/Flag_of_Finland.svg
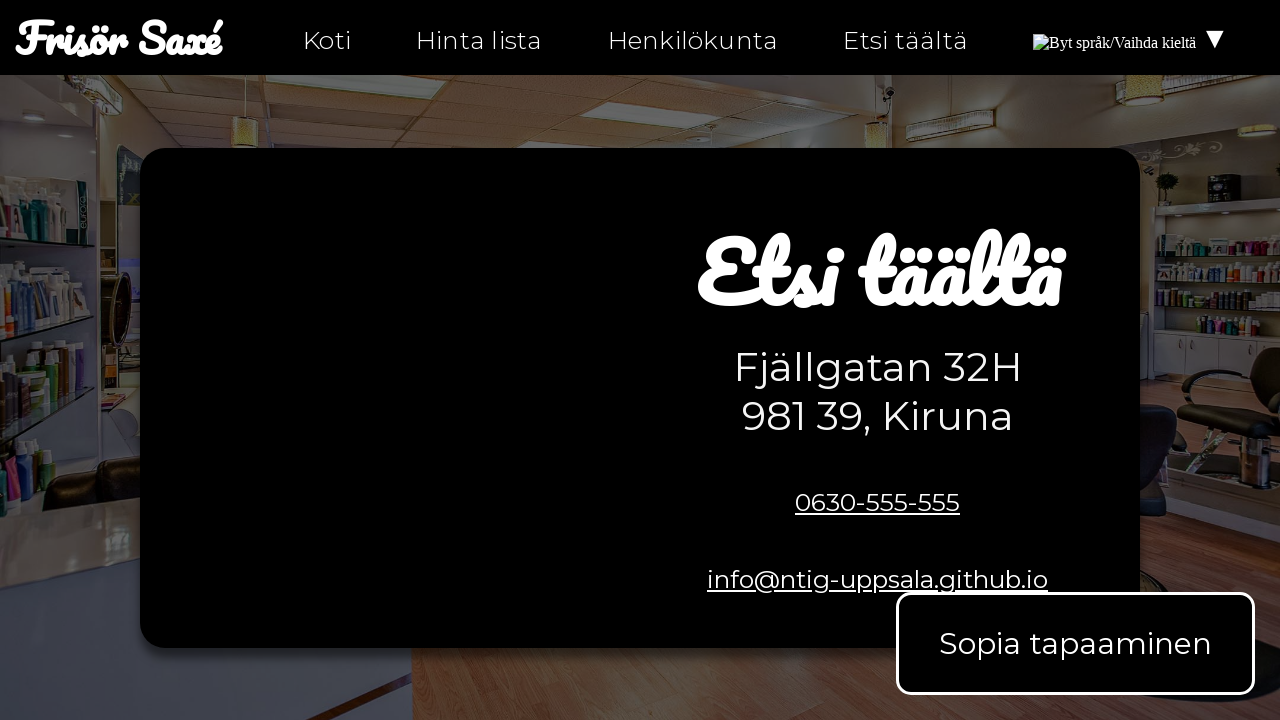

Verified image on hitta-hit-fi.html has valid src attribute: https://upload.wikimedia.org/wikipedia/commons/b/bc/Flag_of_Finland.svg
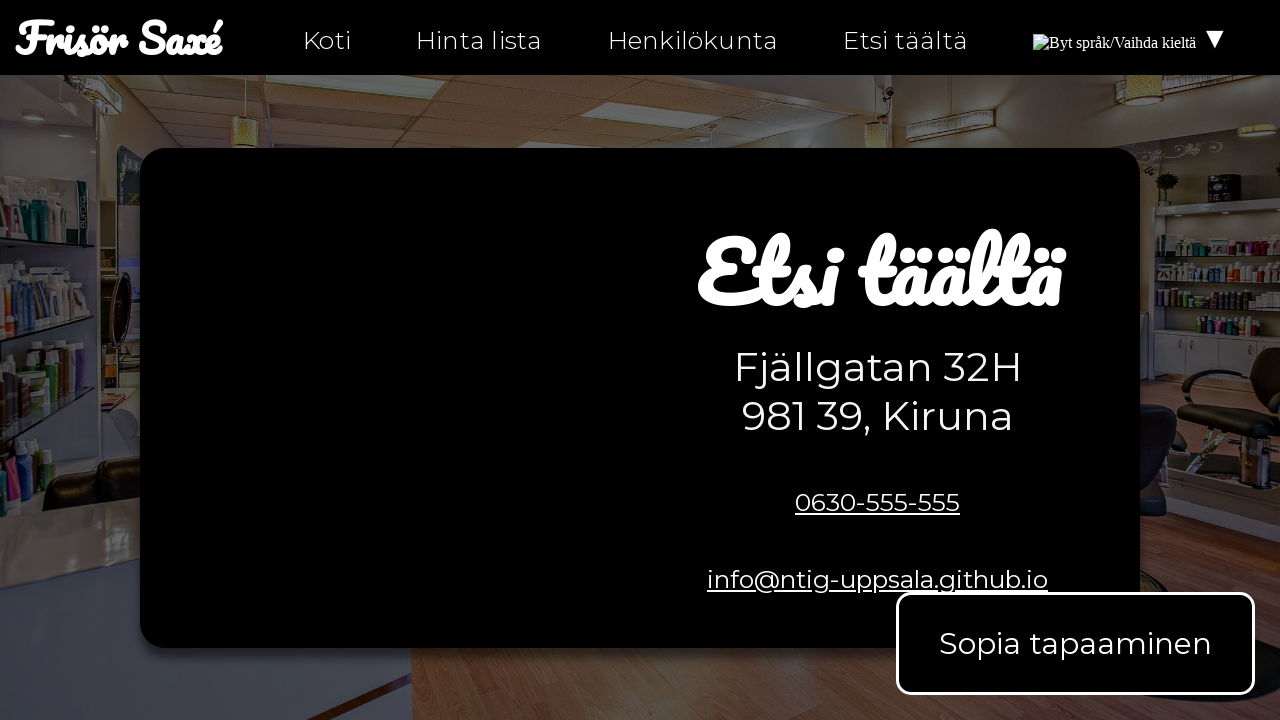

Retrieved src attribute from image on hitta-hit-fi.html: assets/images/bild1.jpg
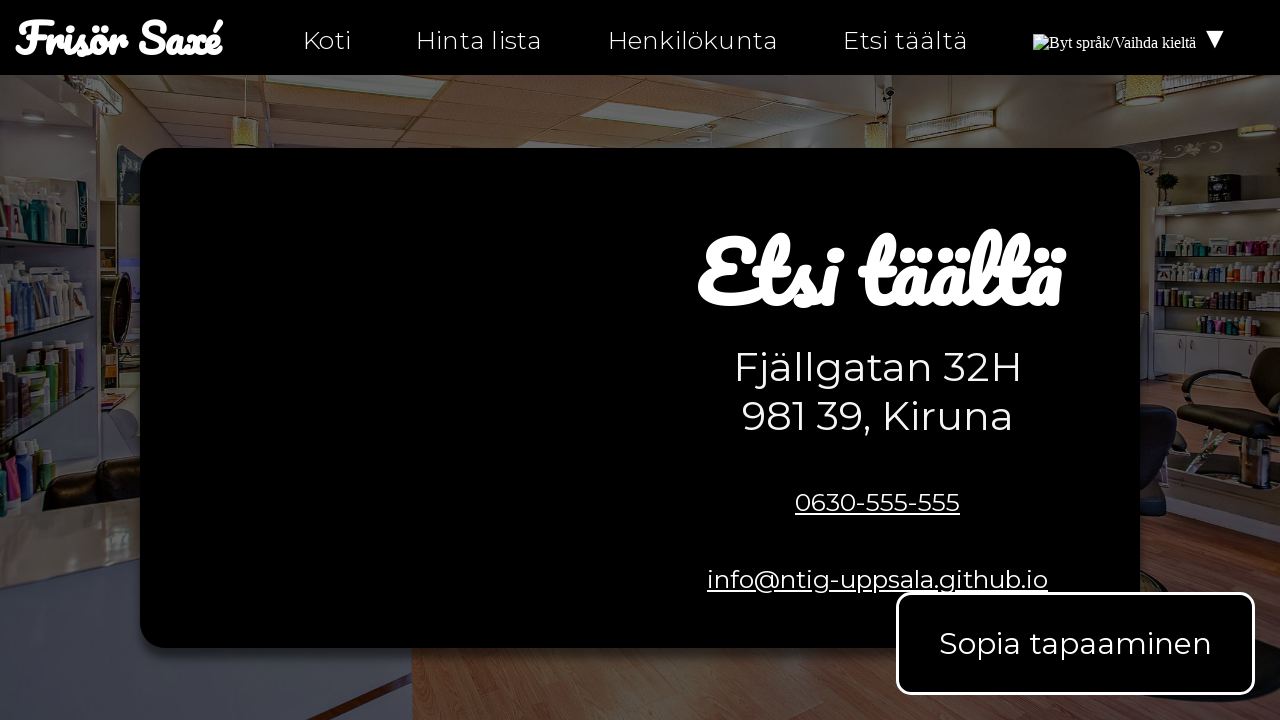

Verified image on hitta-hit-fi.html has valid src attribute: assets/images/bild1.jpg
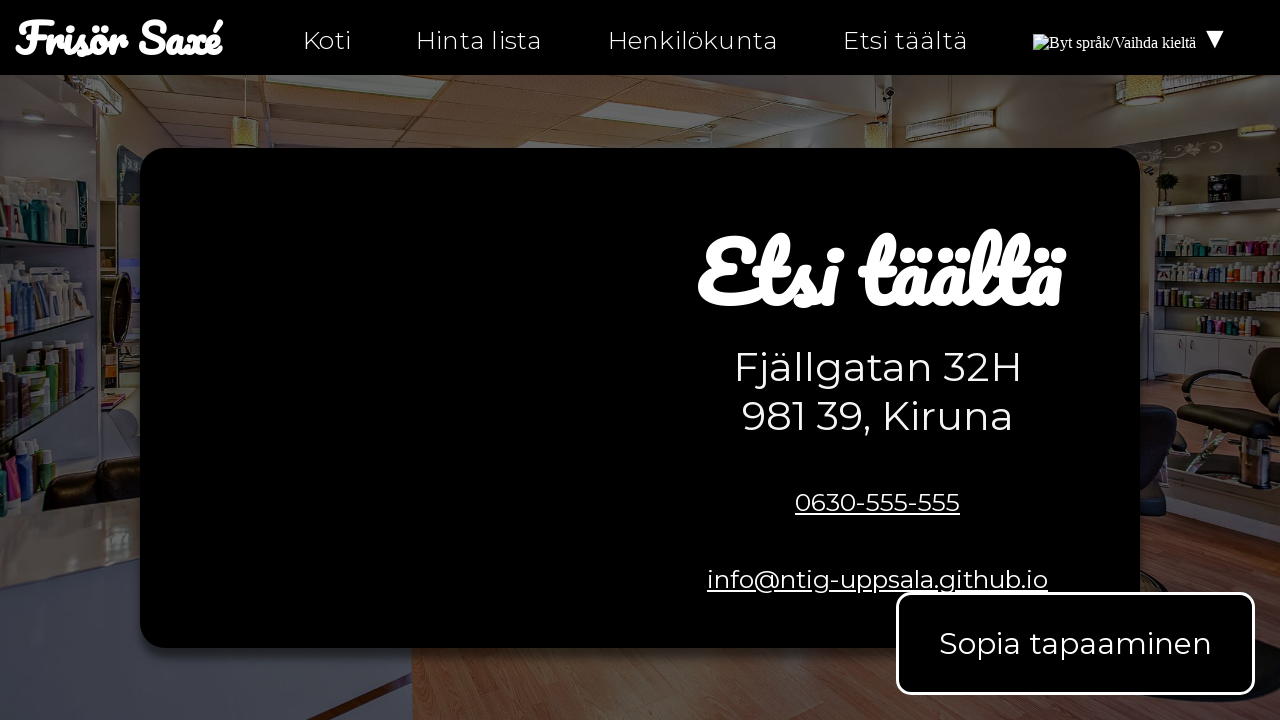

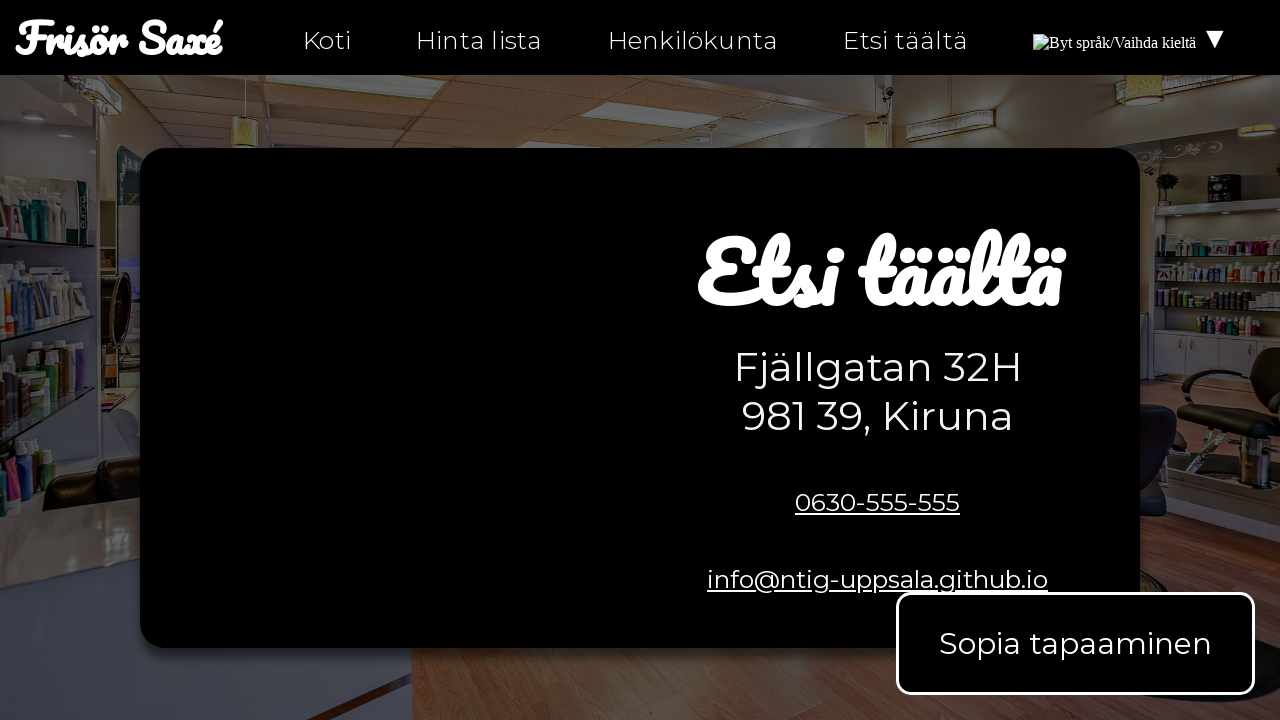